Tests a shopping game by reading a wishlist of 5 products with quantities, then clicking add buttons to add each product the correct number of times (handling pagination if needed), and finally verifying the result is correct.

Starting URL: https://material.playwrightvn.com/games/001-di-cho.html

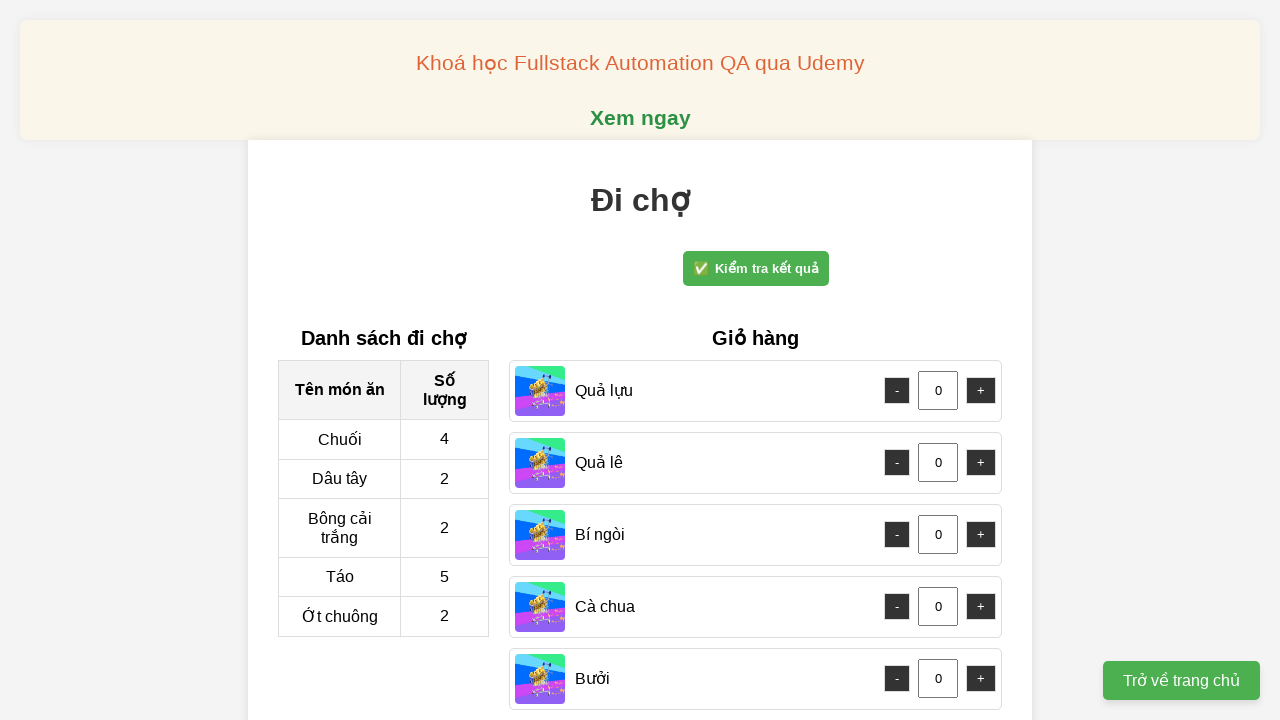

Set default timeout to 60 seconds
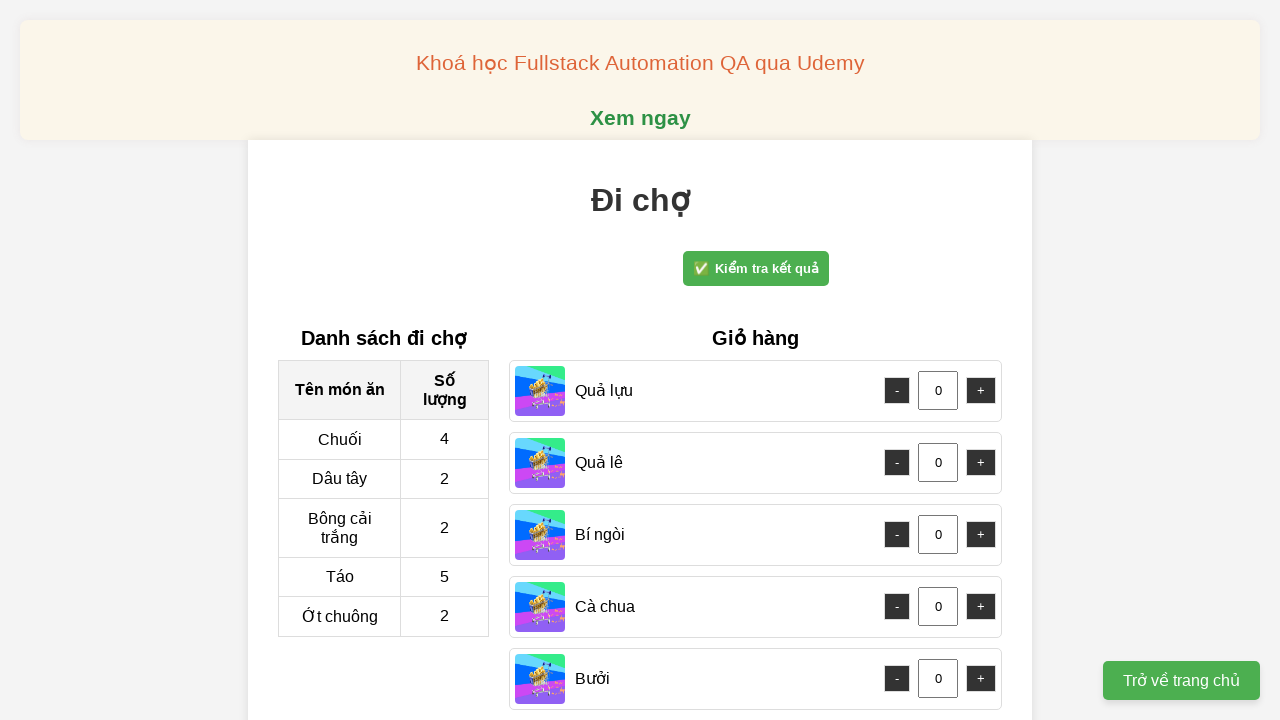

Read product 1 name from wishlist: Chuối
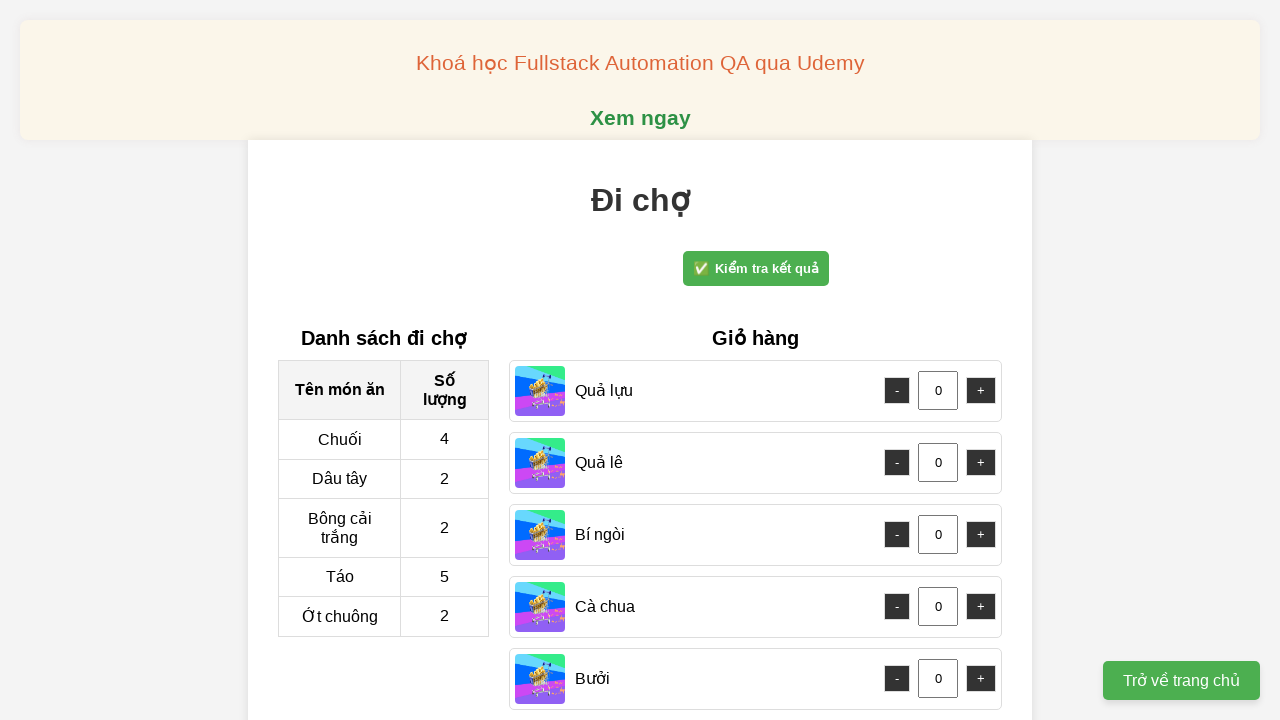

Read product 1 quantity from wishlist: 4
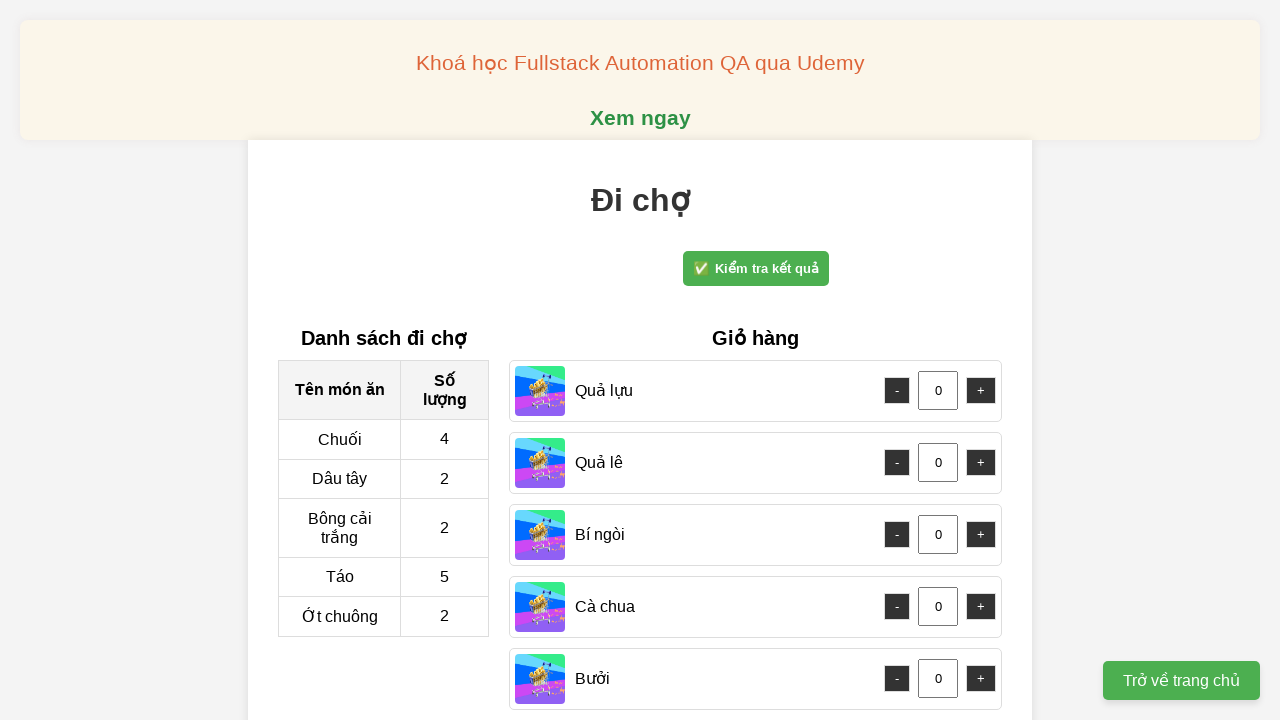

Read product 2 name from wishlist: Dâu tây
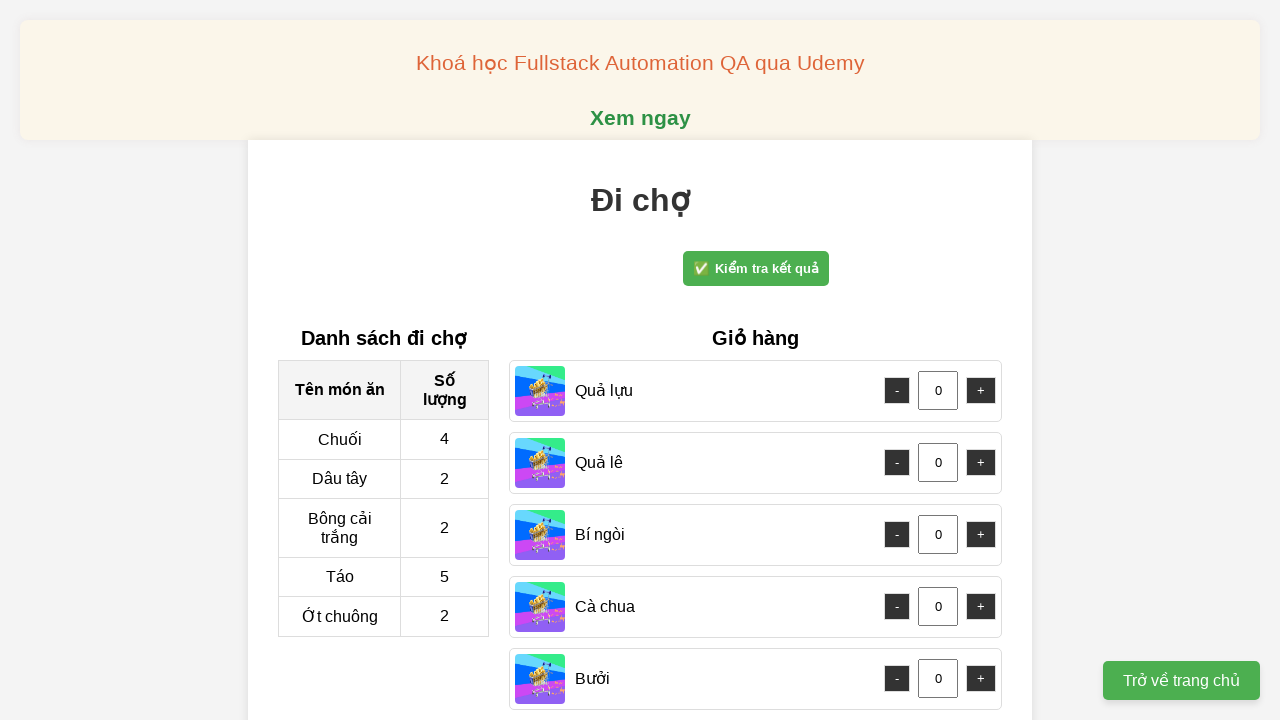

Read product 2 quantity from wishlist: 2
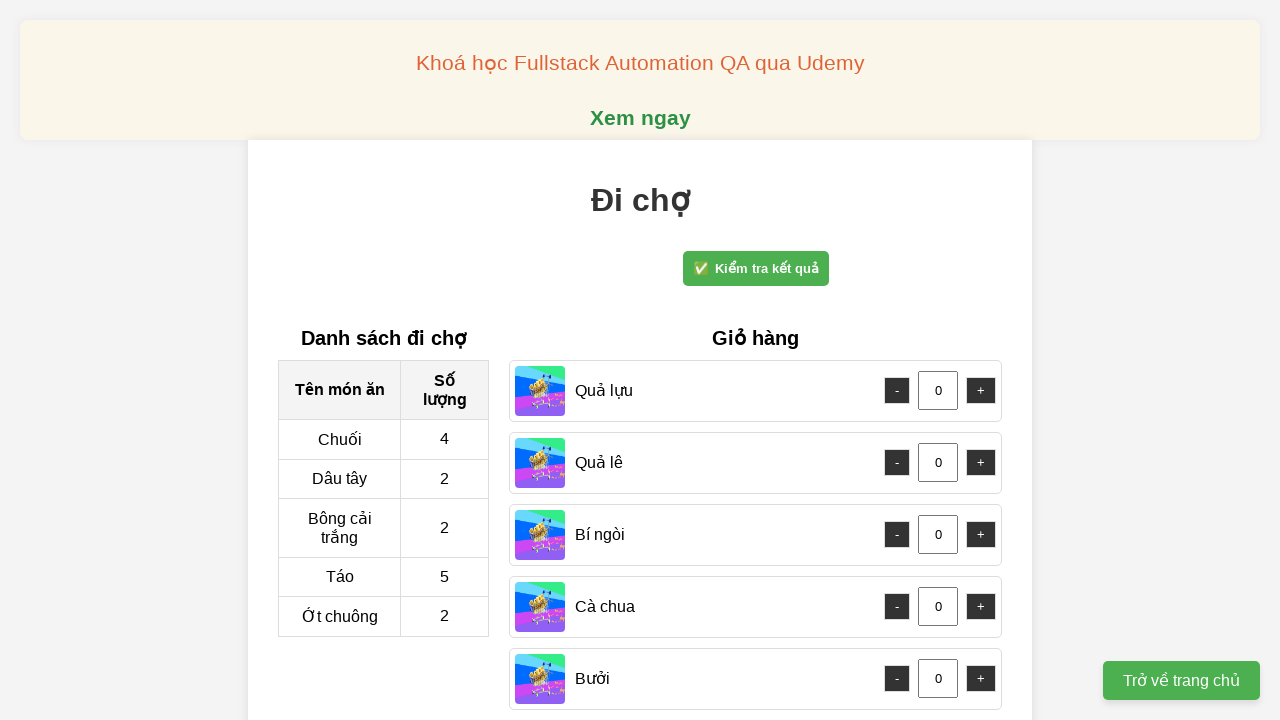

Read product 3 name from wishlist: Bông cải trắng
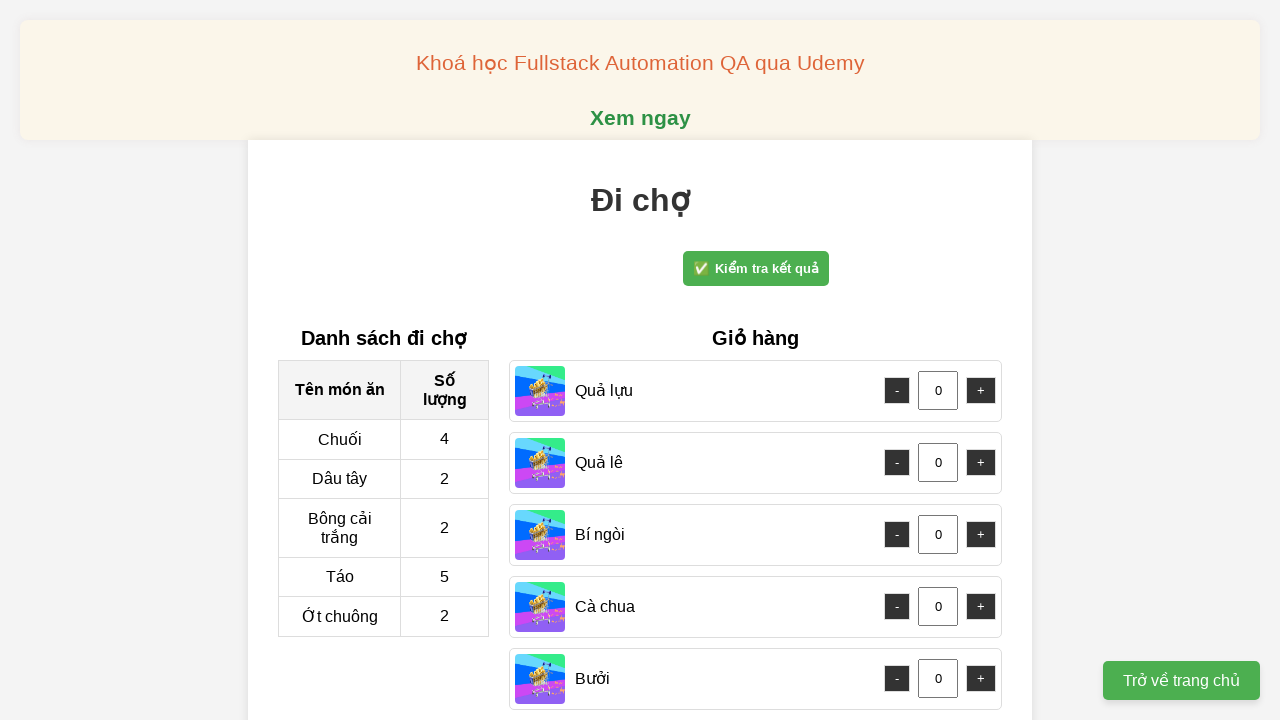

Read product 3 quantity from wishlist: 2
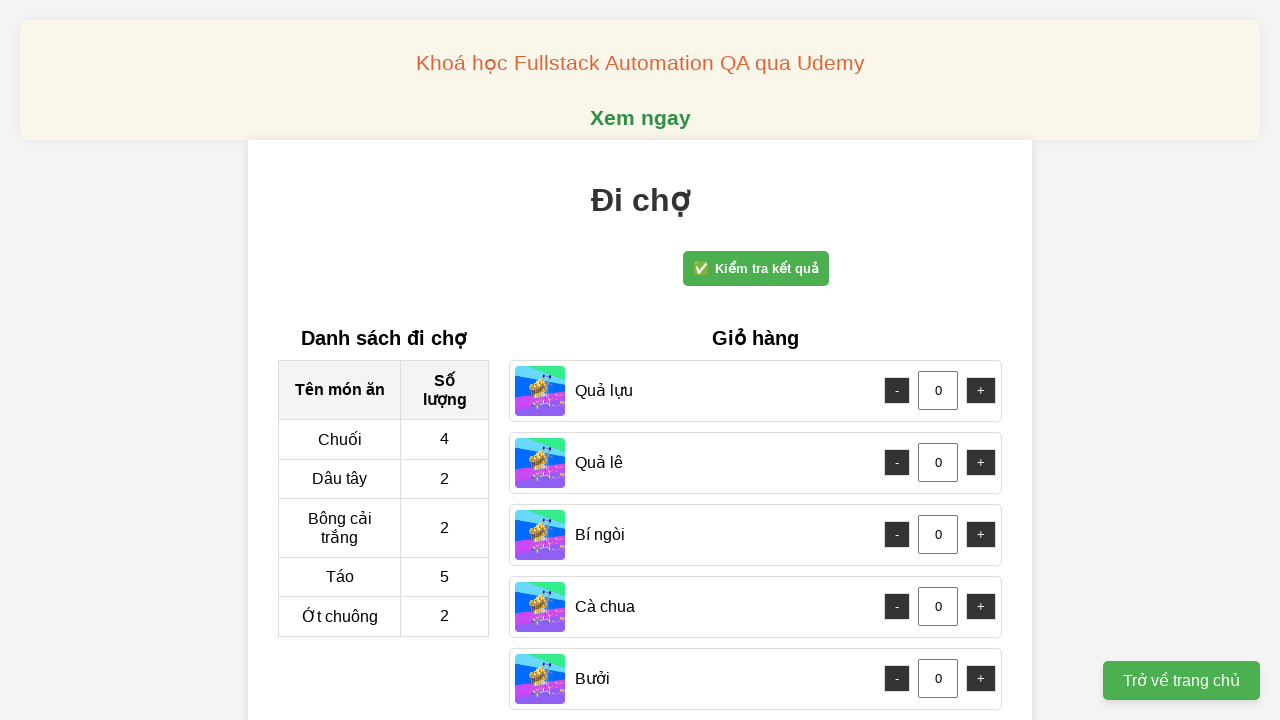

Read product 4 name from wishlist: Táo
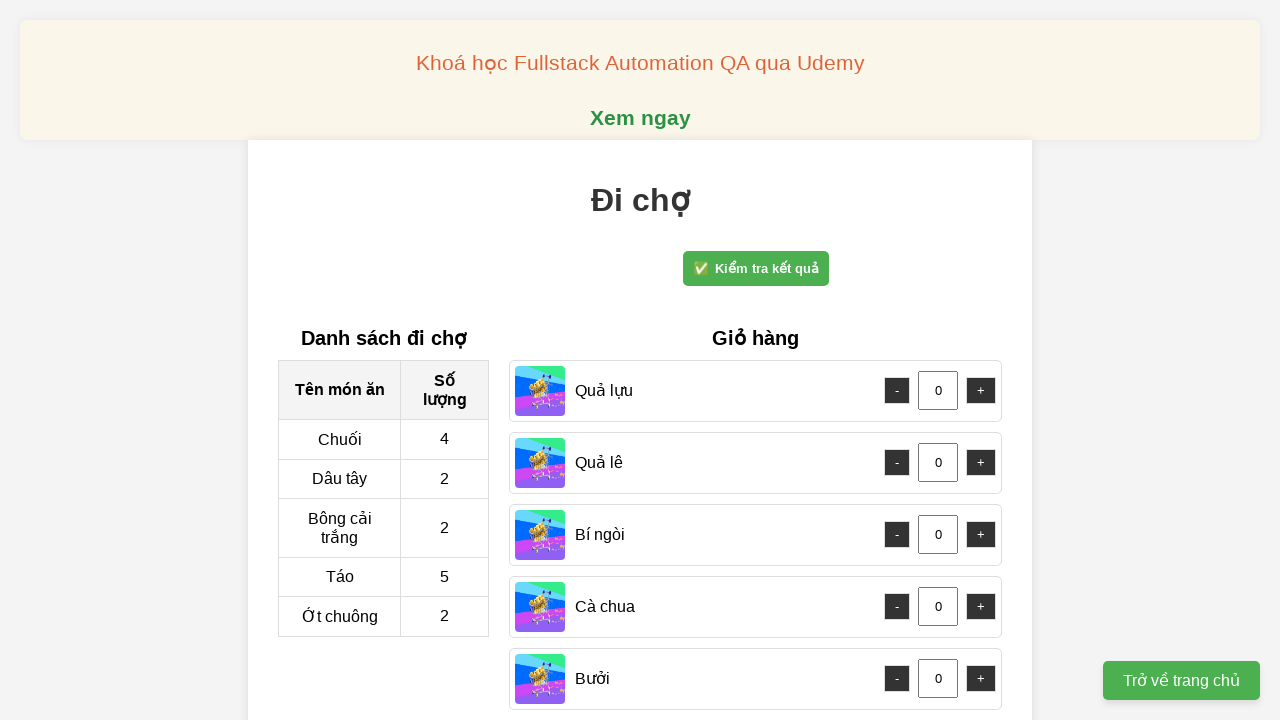

Read product 4 quantity from wishlist: 5
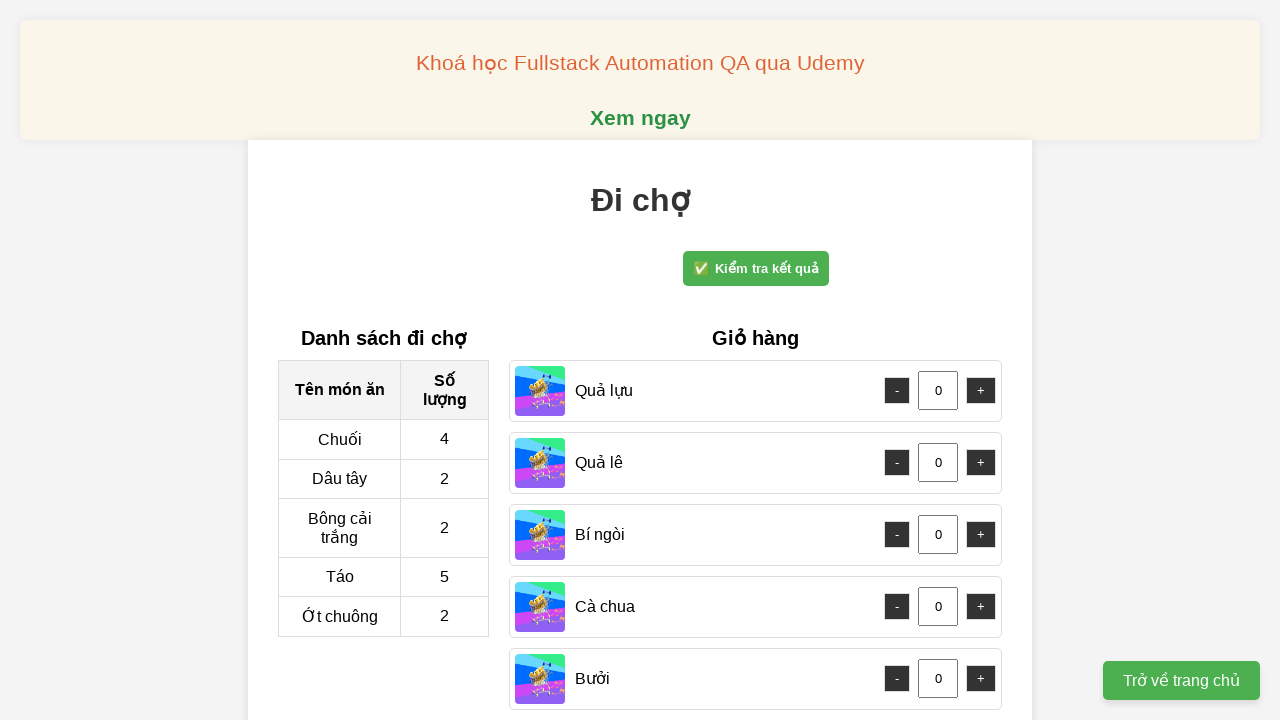

Read product 5 name from wishlist: Ớt chuông
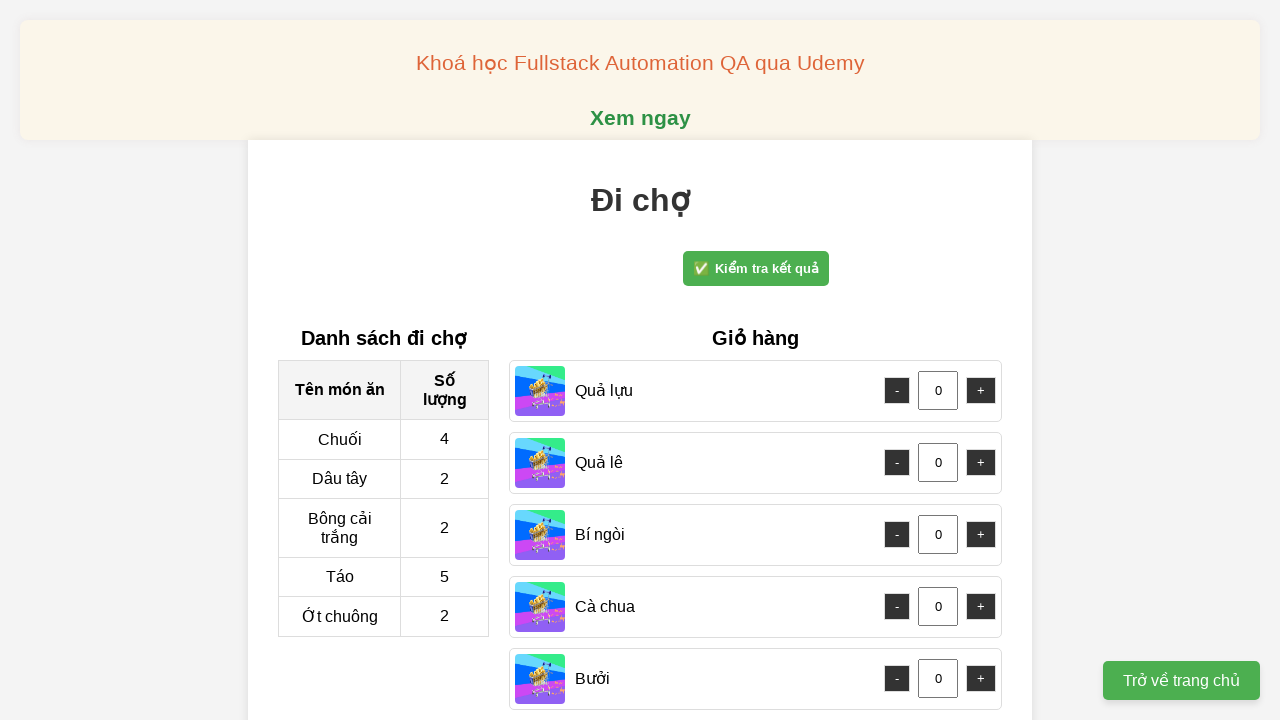

Read product 5 quantity from wishlist: 2
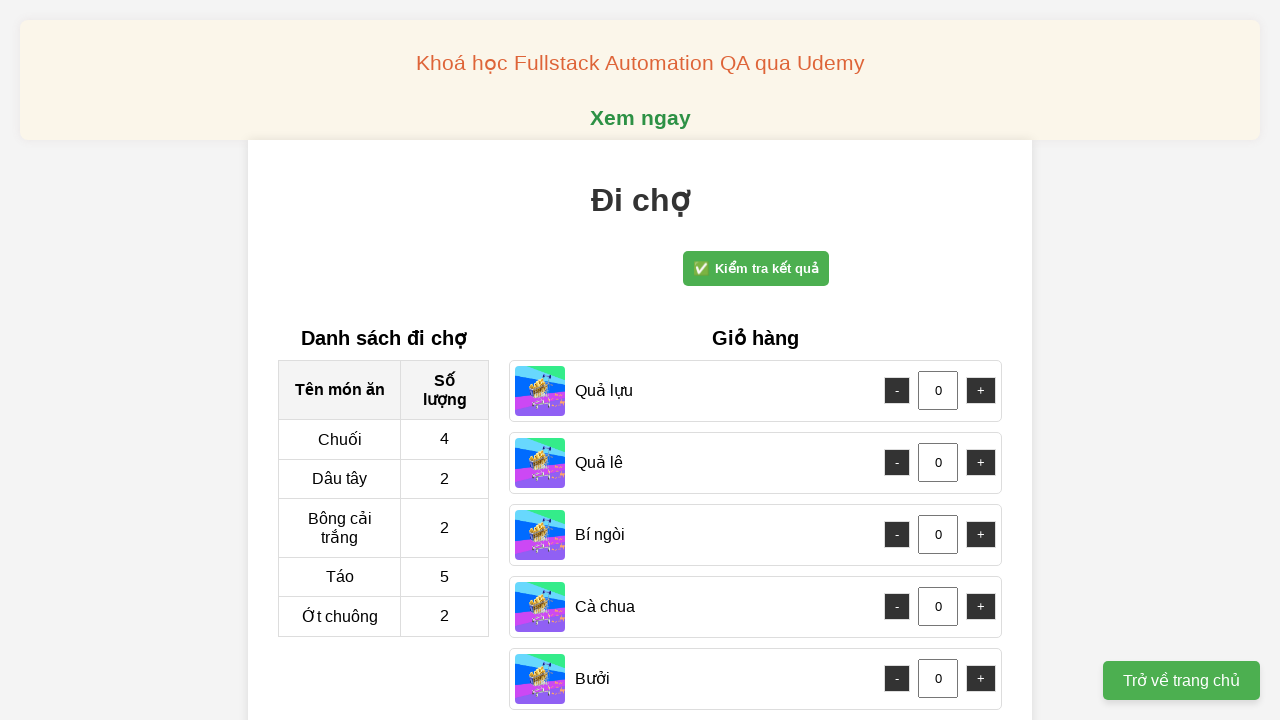

Product 'Chuối' not visible, will search on next page
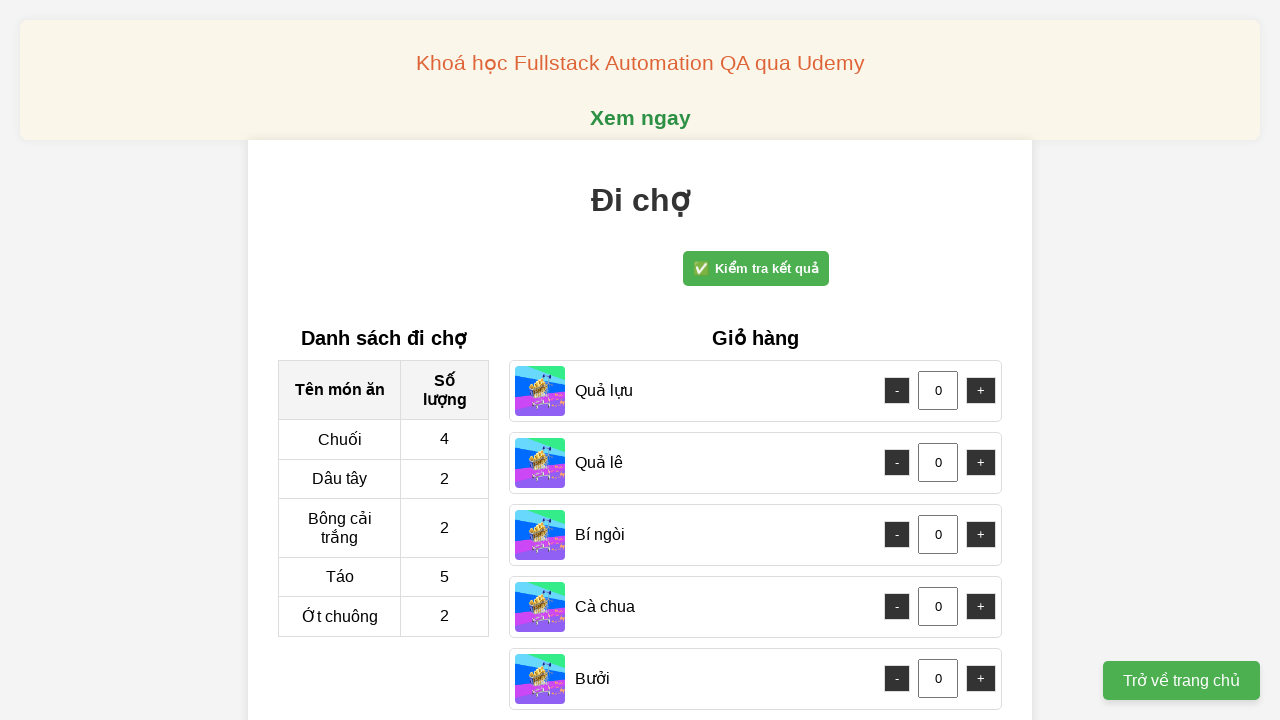

Product 'Dâu tây' not visible, will search on next page
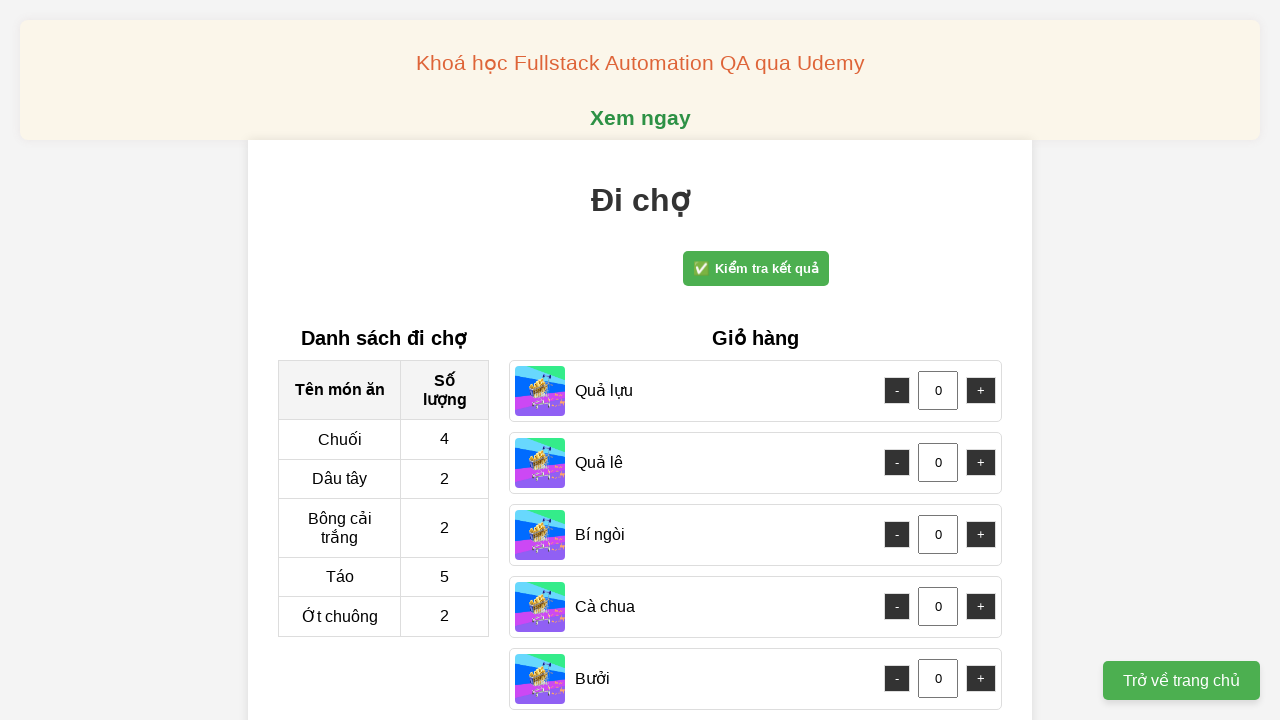

Product 'Bông cải trắng' not visible, will search on next page
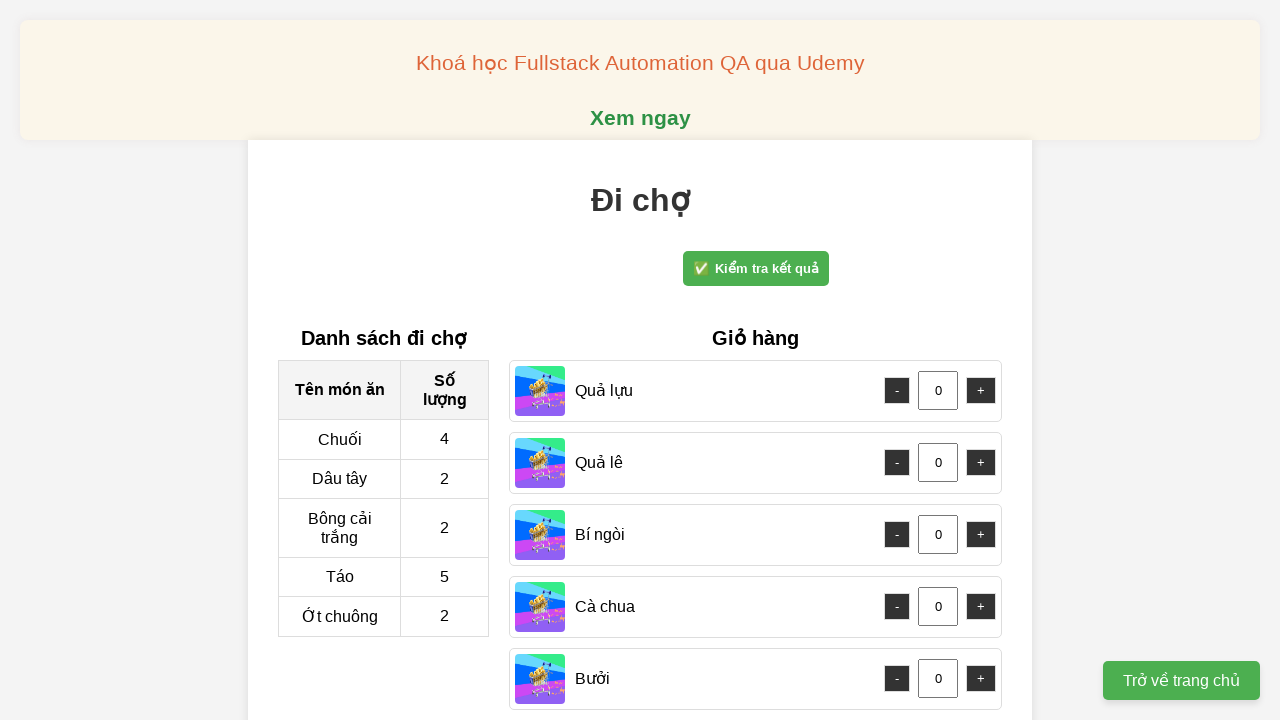

Product 'Táo' not visible, will search on next page
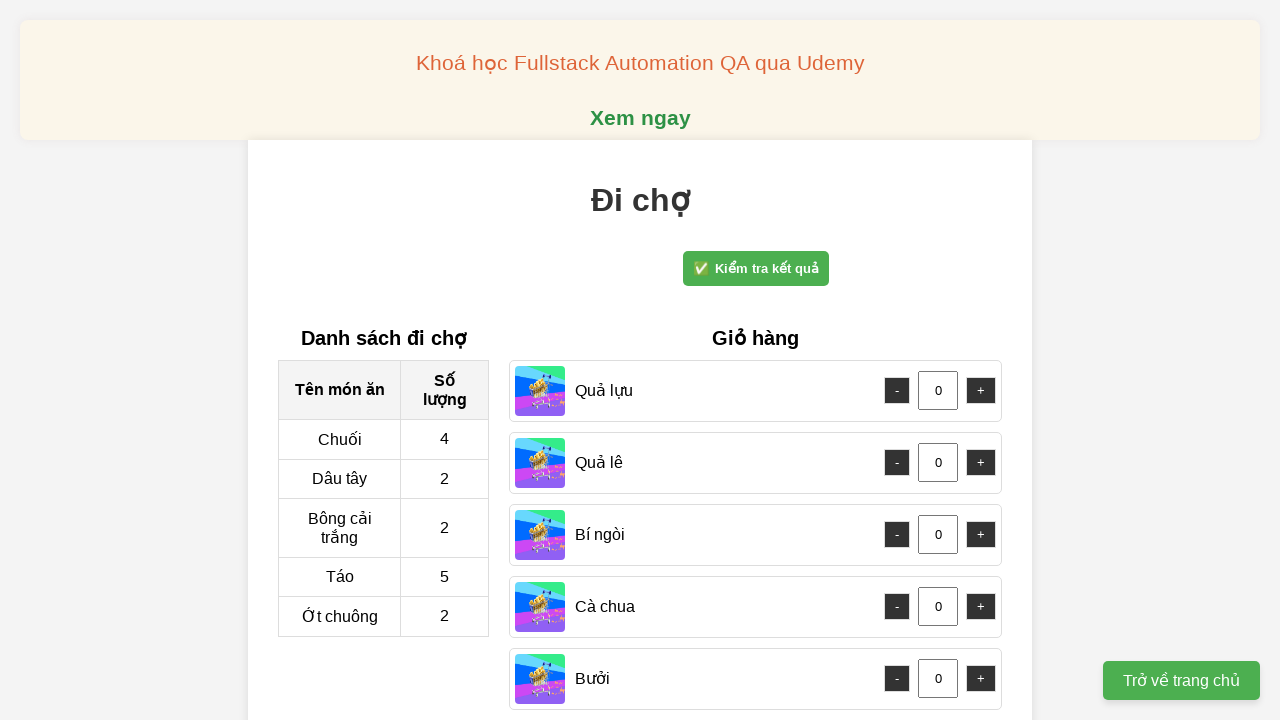

Product 'Ớt chuông' is visible on current page
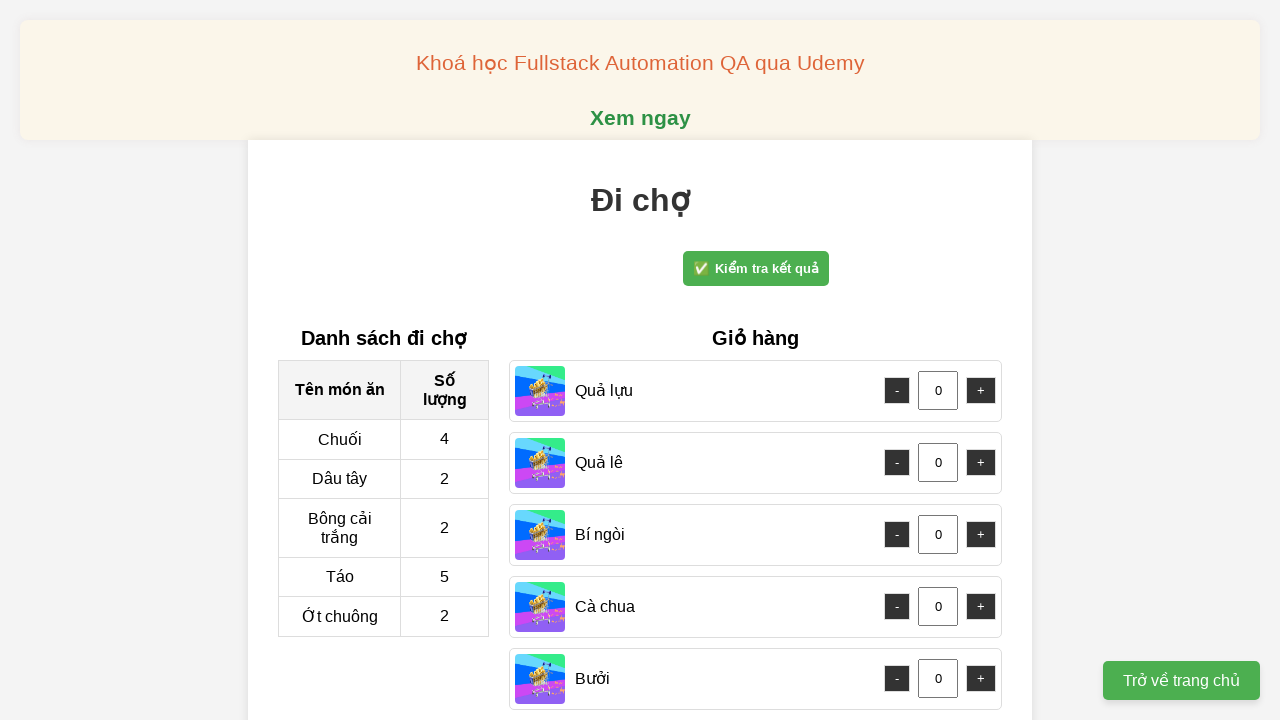

Waited 10ms before adding 'Ớt chuông' (click 1/2)
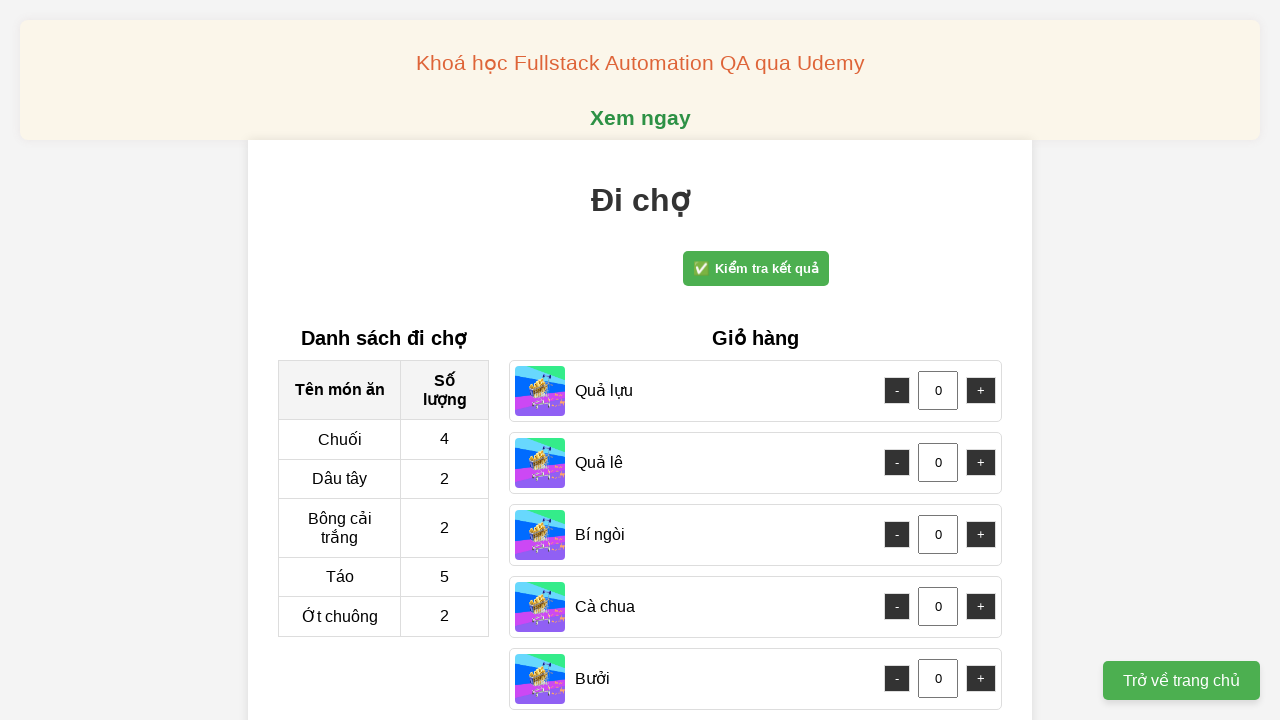

Clicked add button for 'Ớt chuông' (click 1/2) at (981, 521) on //div[contains(text(),'Ớt chuông')]/following-sibling::div//button[2]
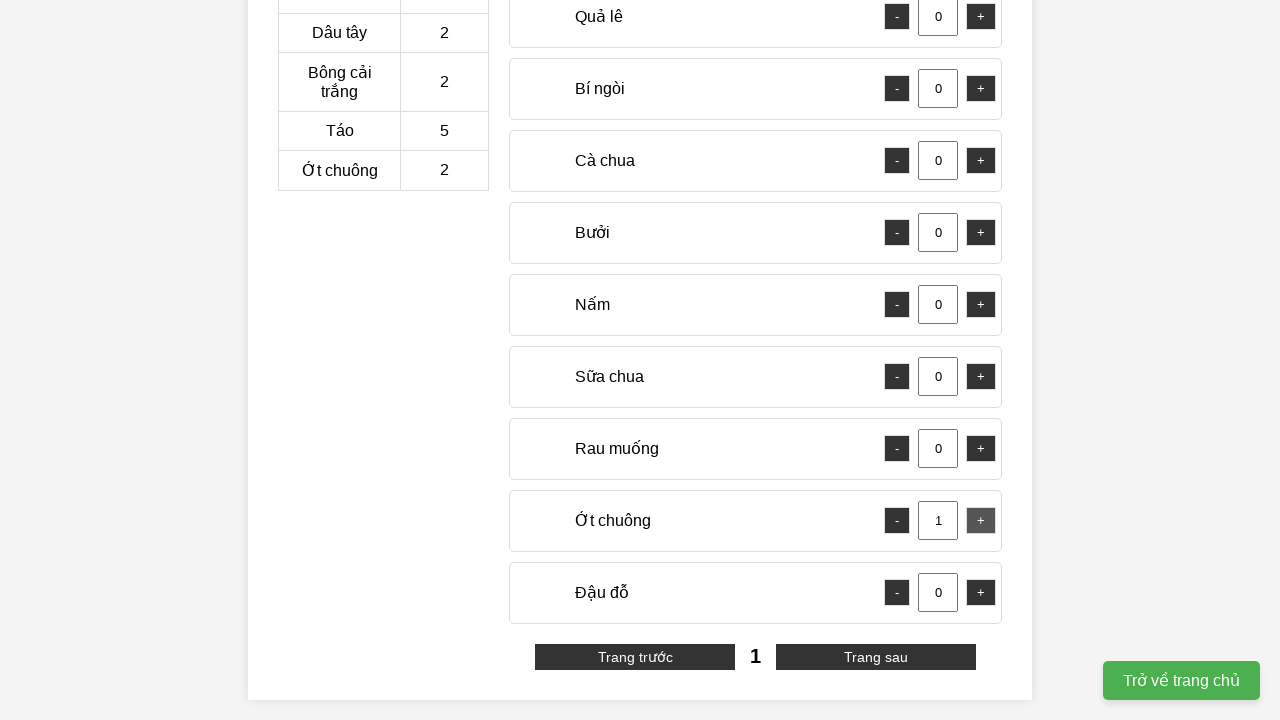

Waited 10ms before adding 'Ớt chuông' (click 2/2)
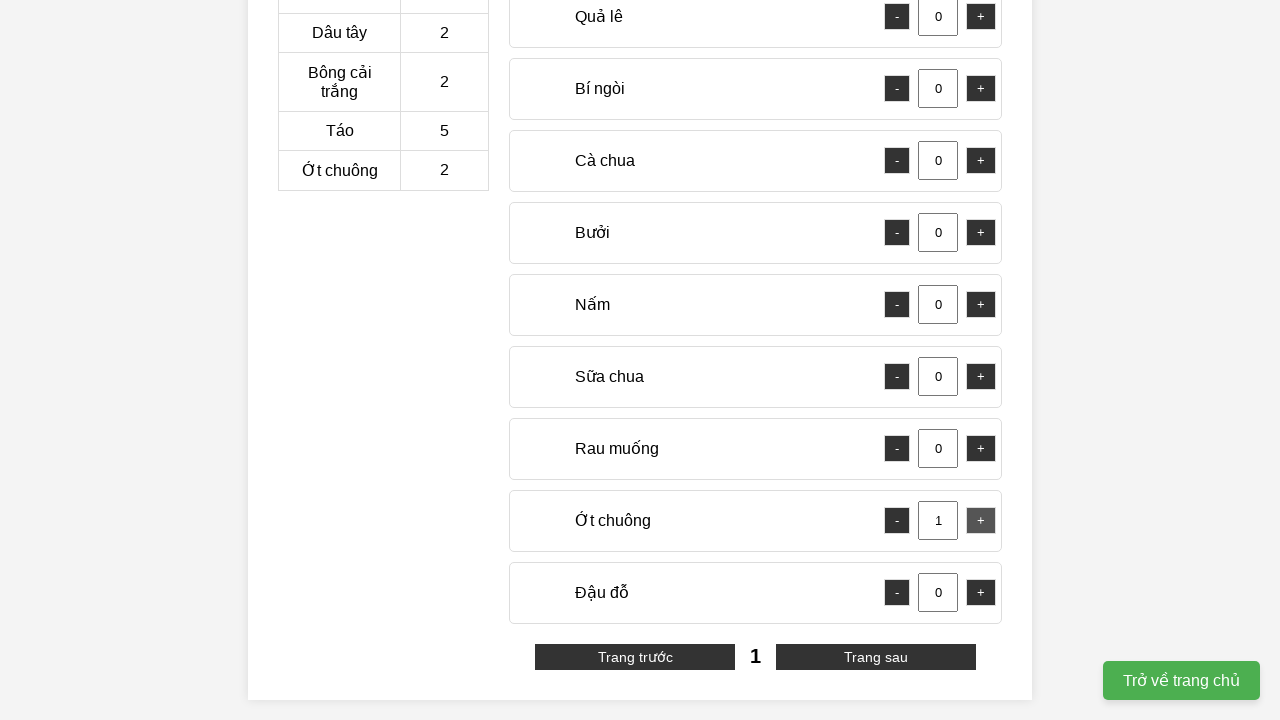

Clicked add button for 'Ớt chuông' (click 2/2) at (981, 521) on //div[contains(text(),'Ớt chuông')]/following-sibling::div//button[2]
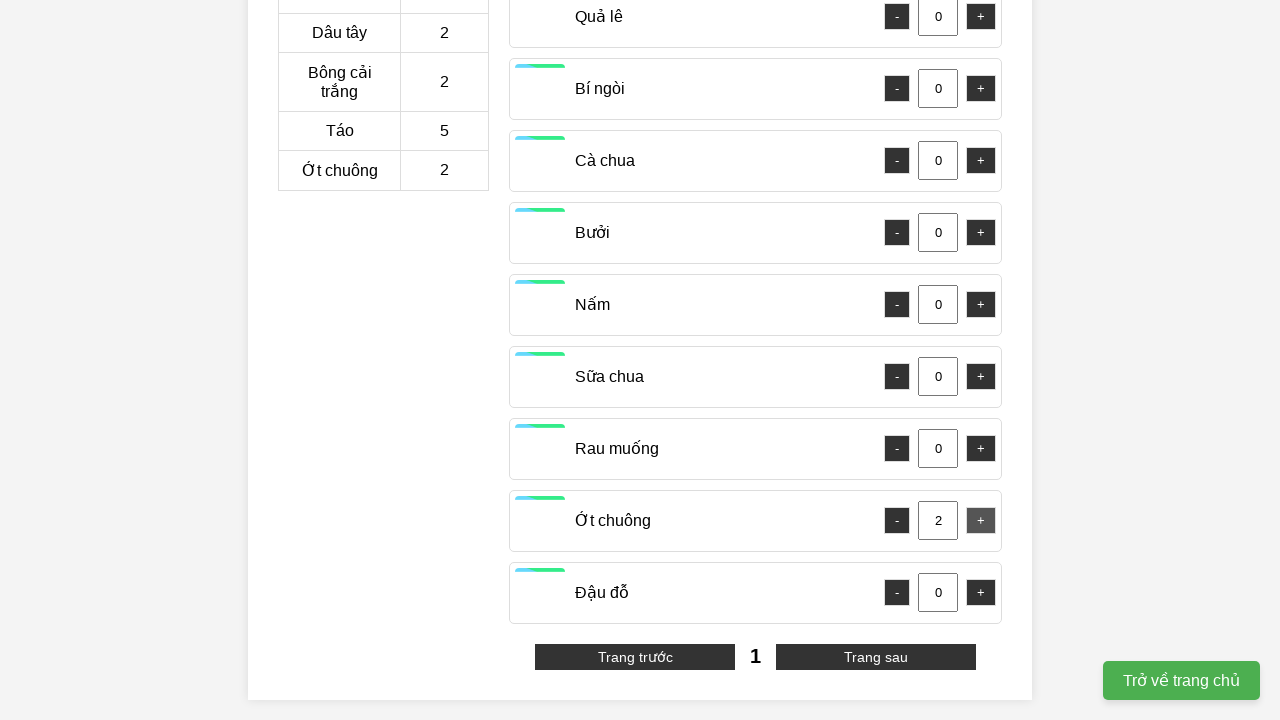

Clicked next page button to find 4 remaining product(s) at (876, 657) on xpath=//div[@class='pagination']//button[2]
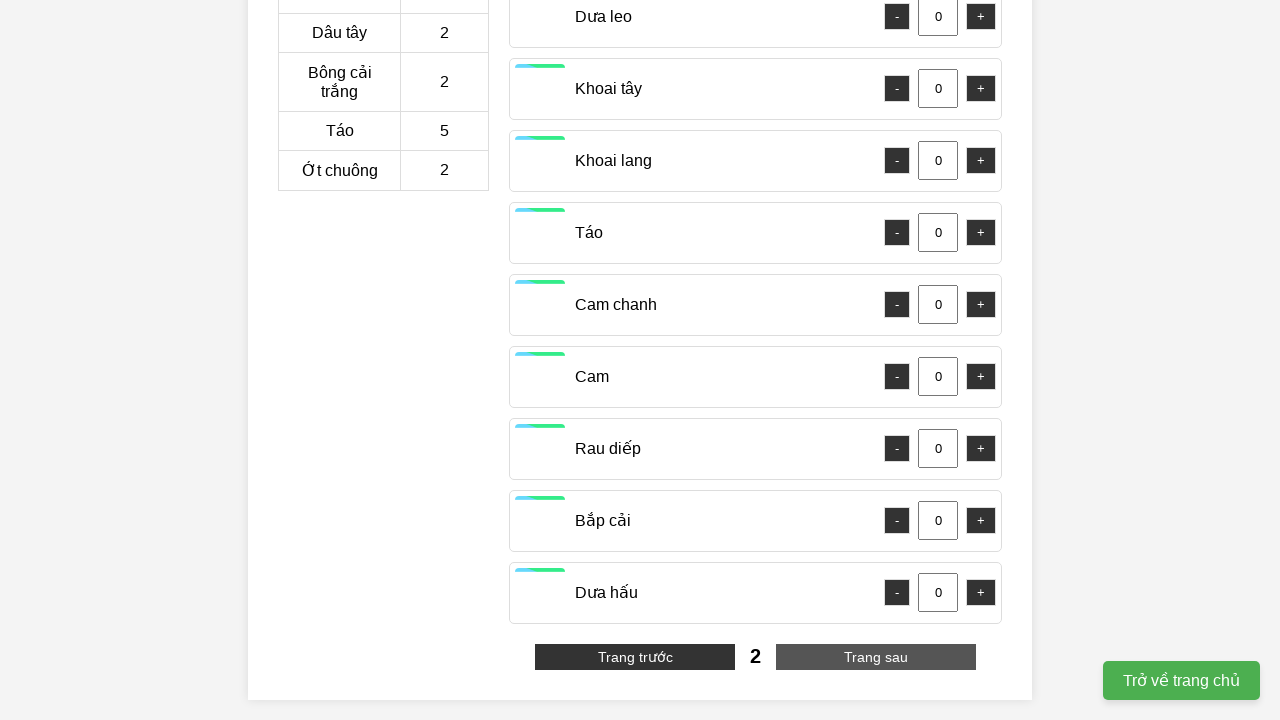

Product 'Chuối' not visible, will search on next page
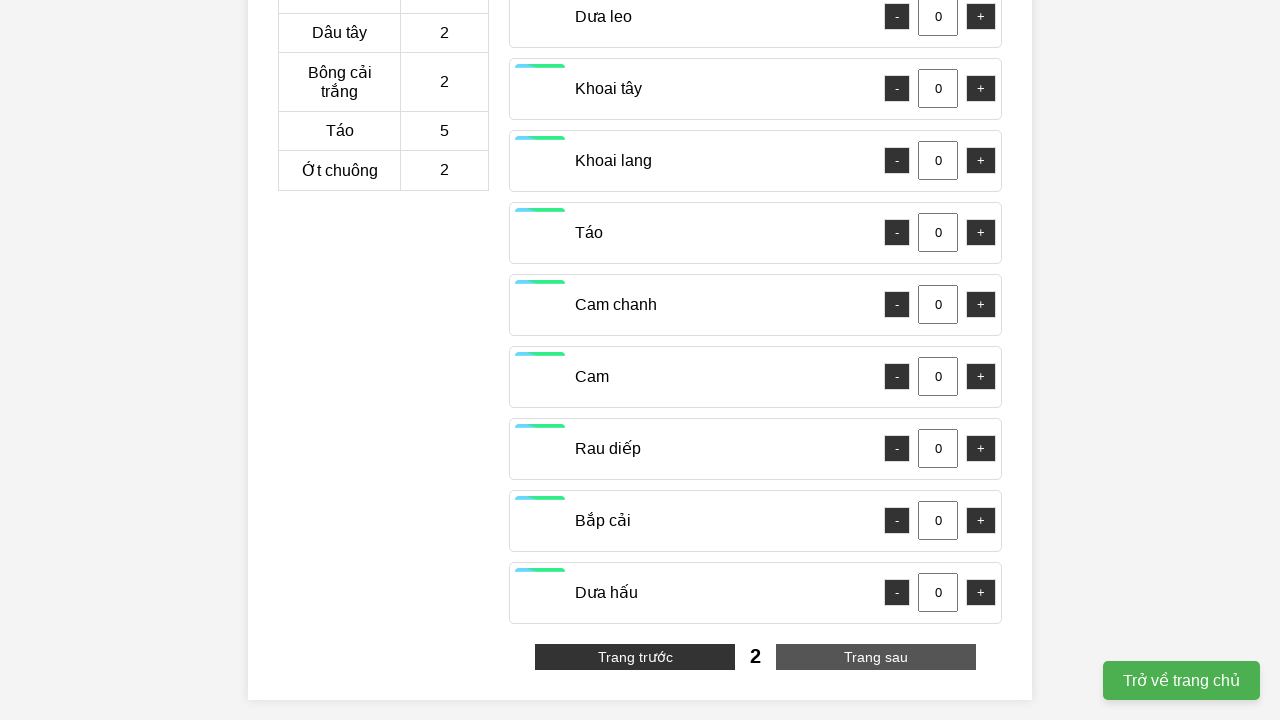

Product 'Dâu tây' not visible, will search on next page
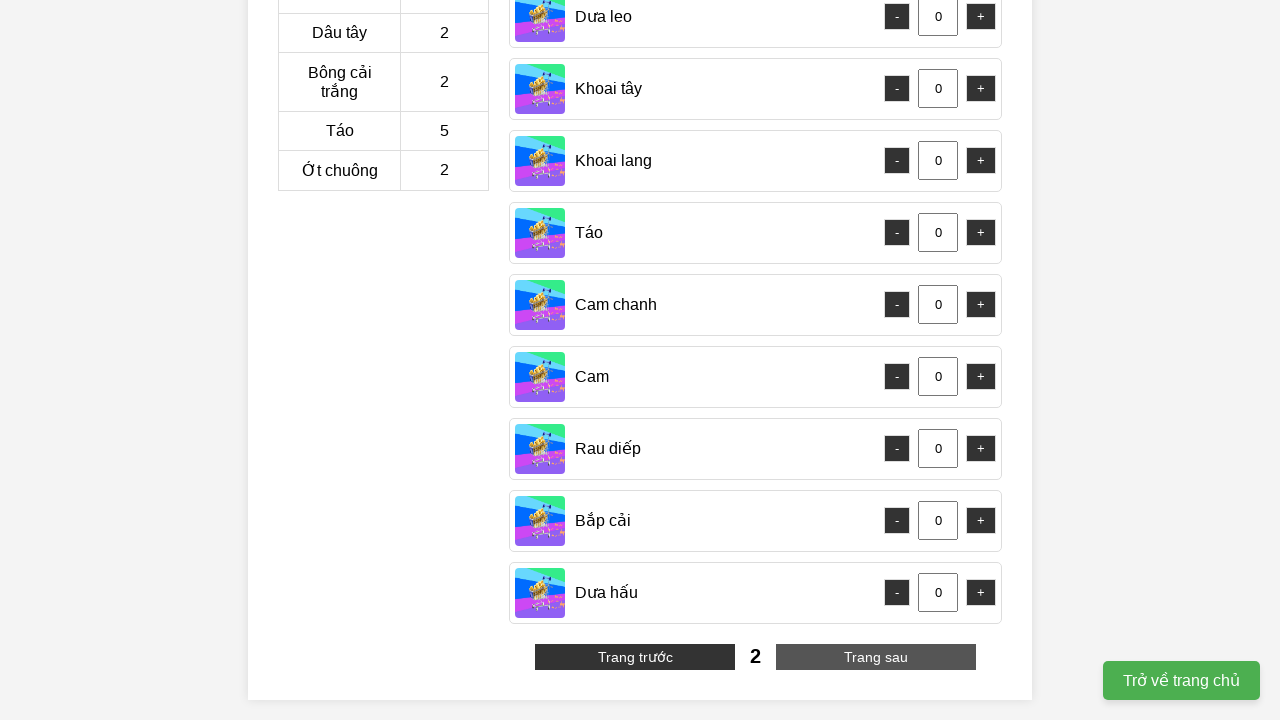

Product 'Bông cải trắng' not visible, will search on next page
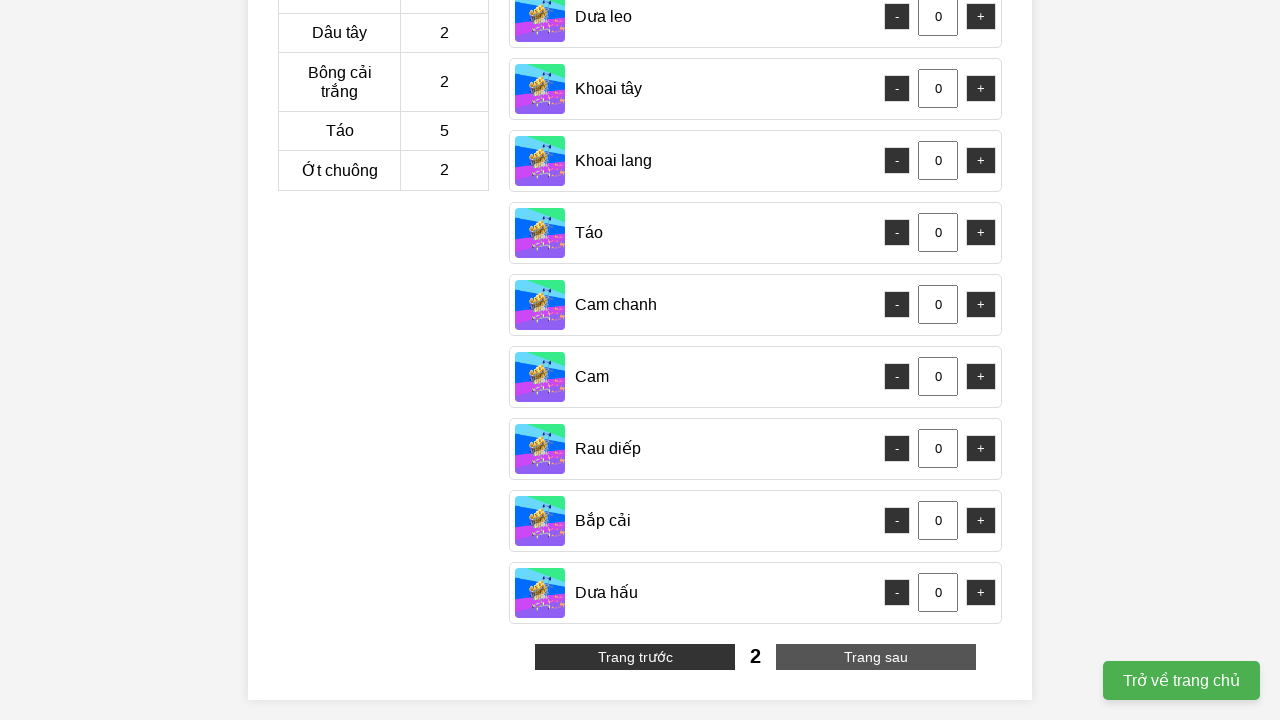

Product 'Táo' is visible on current page
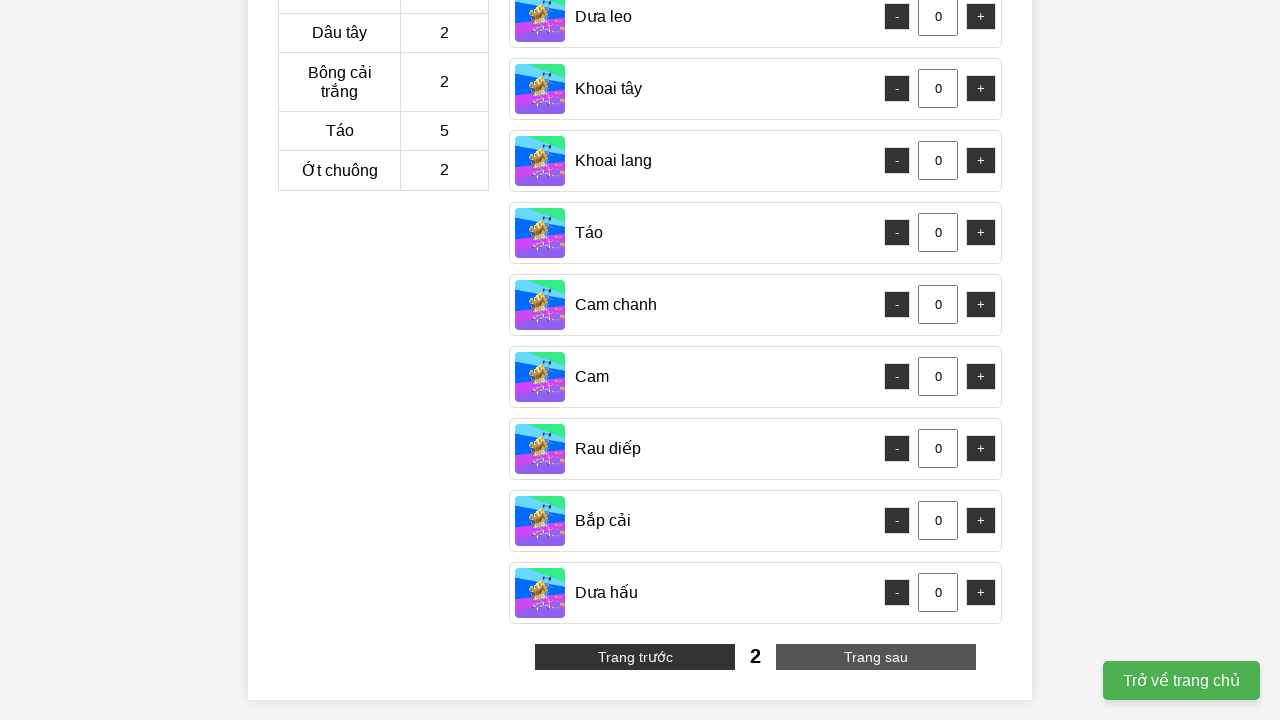

Waited 10ms before adding 'Táo' (click 1/5)
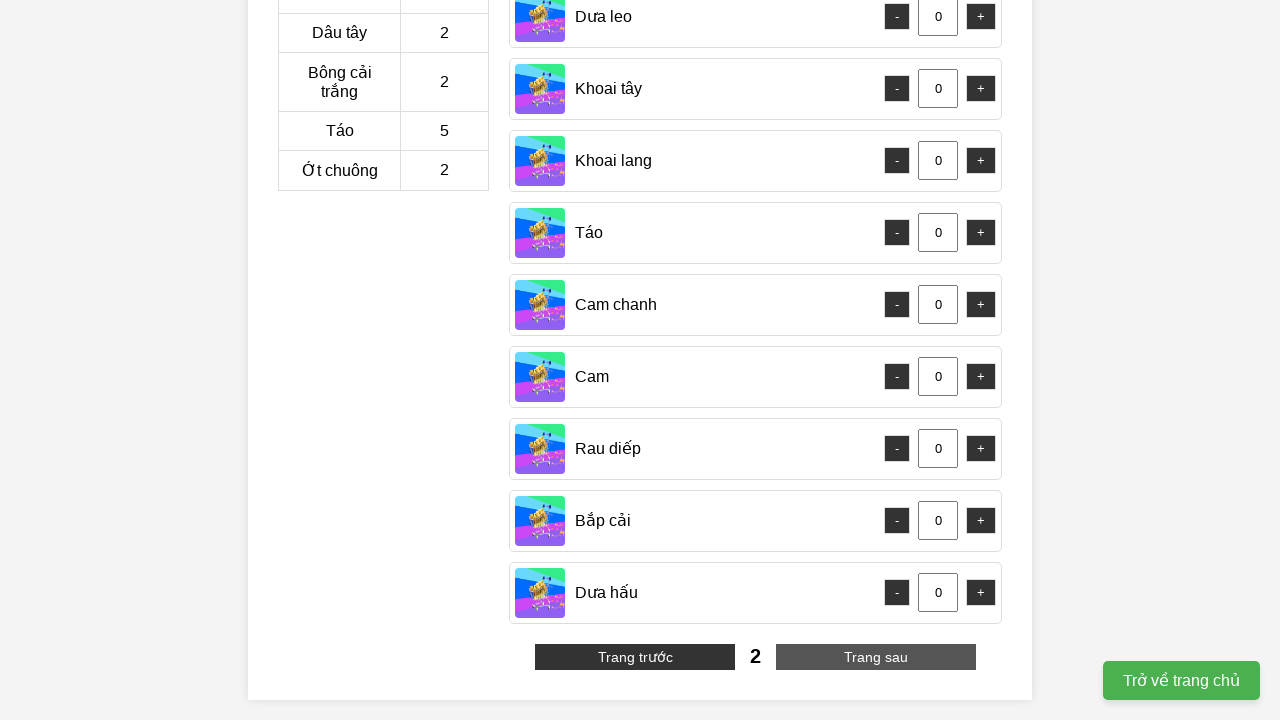

Clicked add button for 'Táo' (click 1/5) at (981, 233) on //div[contains(text(),'Táo')]/following-sibling::div//button[2]
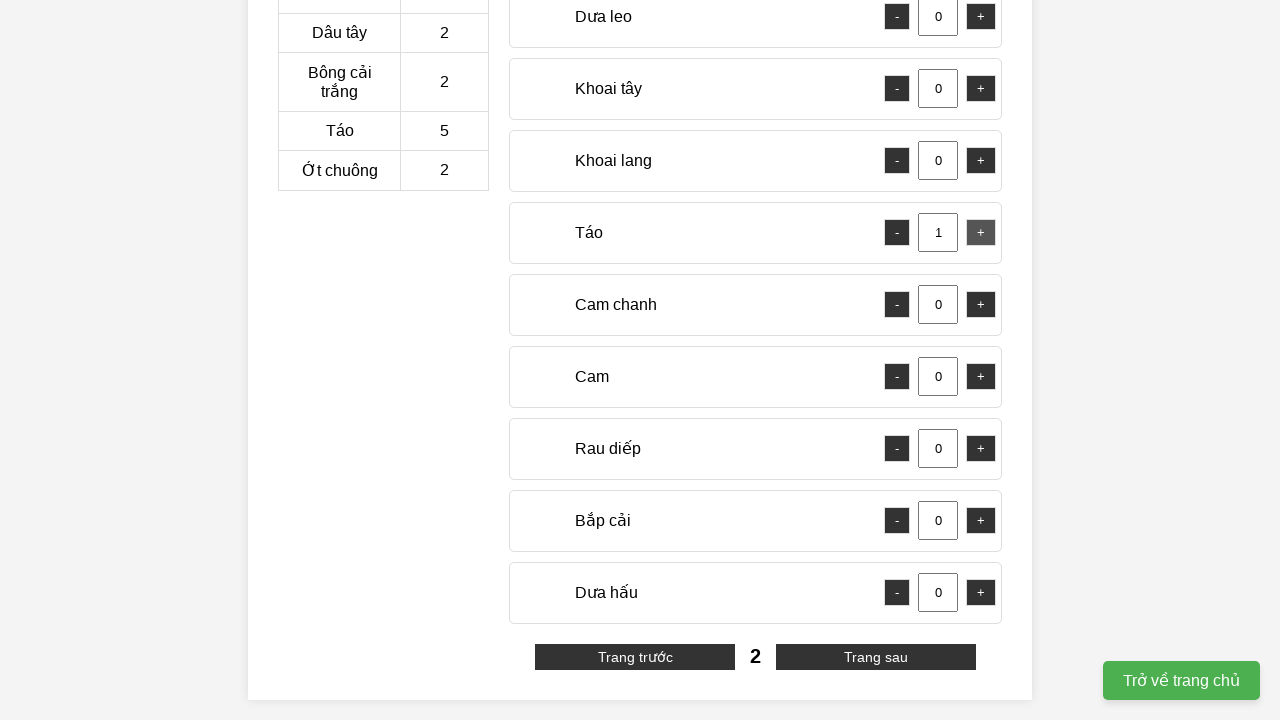

Waited 10ms before adding 'Táo' (click 2/5)
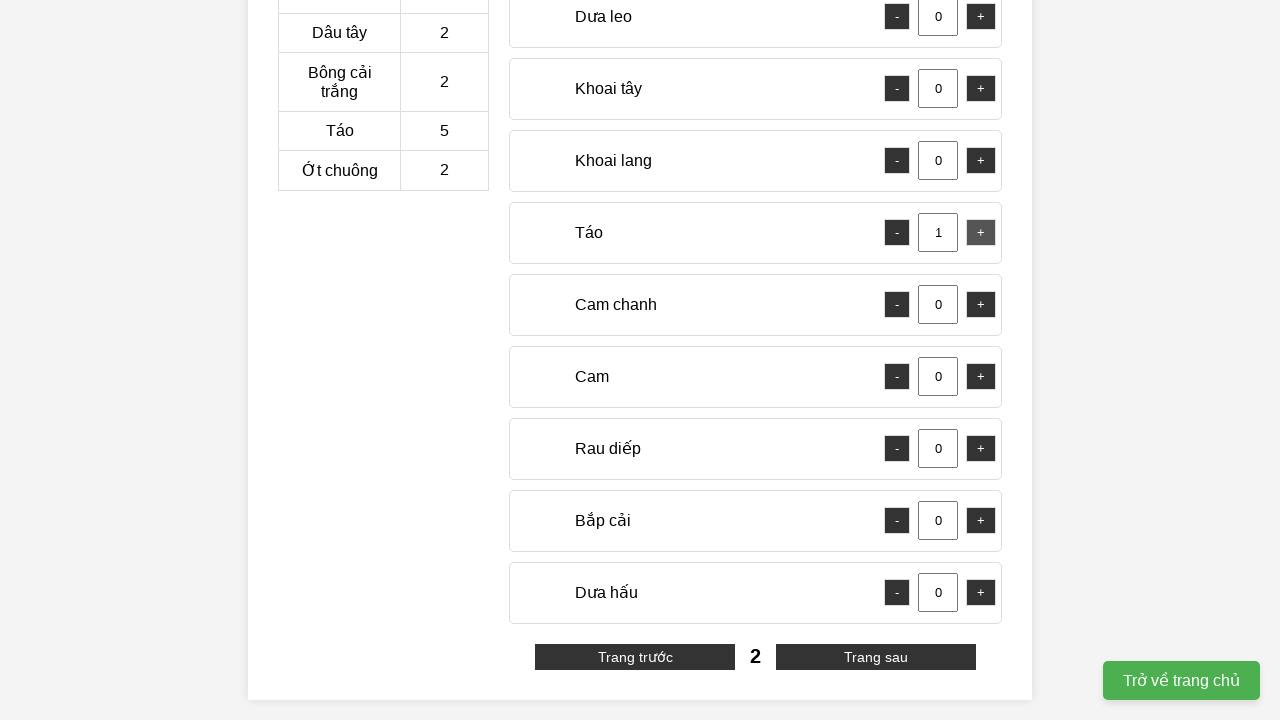

Clicked add button for 'Táo' (click 2/5) at (981, 233) on //div[contains(text(),'Táo')]/following-sibling::div//button[2]
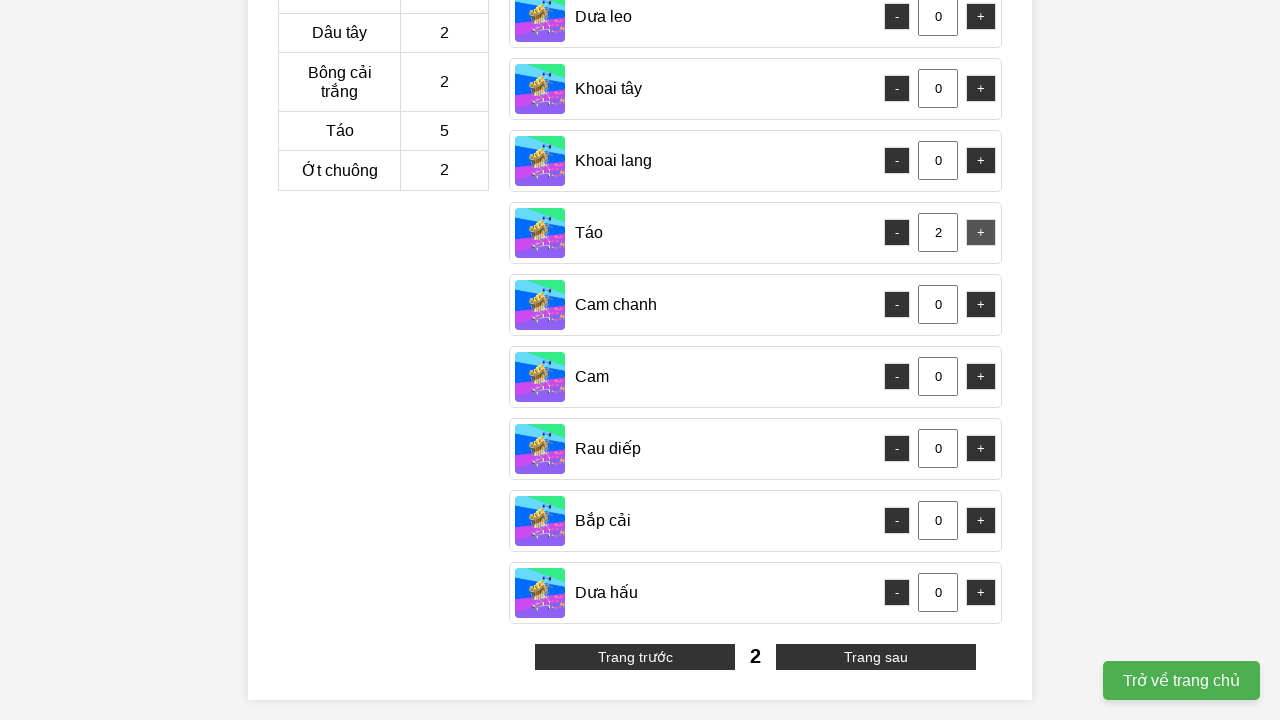

Waited 10ms before adding 'Táo' (click 3/5)
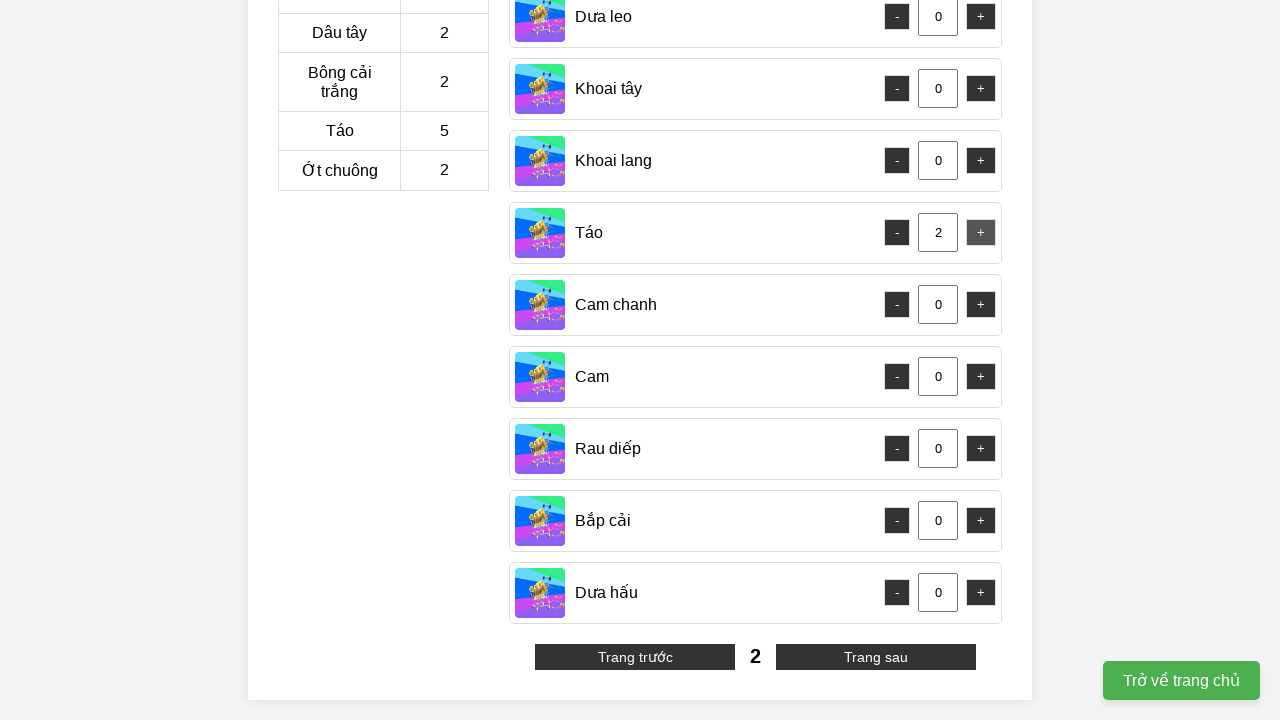

Clicked add button for 'Táo' (click 3/5) at (981, 233) on //div[contains(text(),'Táo')]/following-sibling::div//button[2]
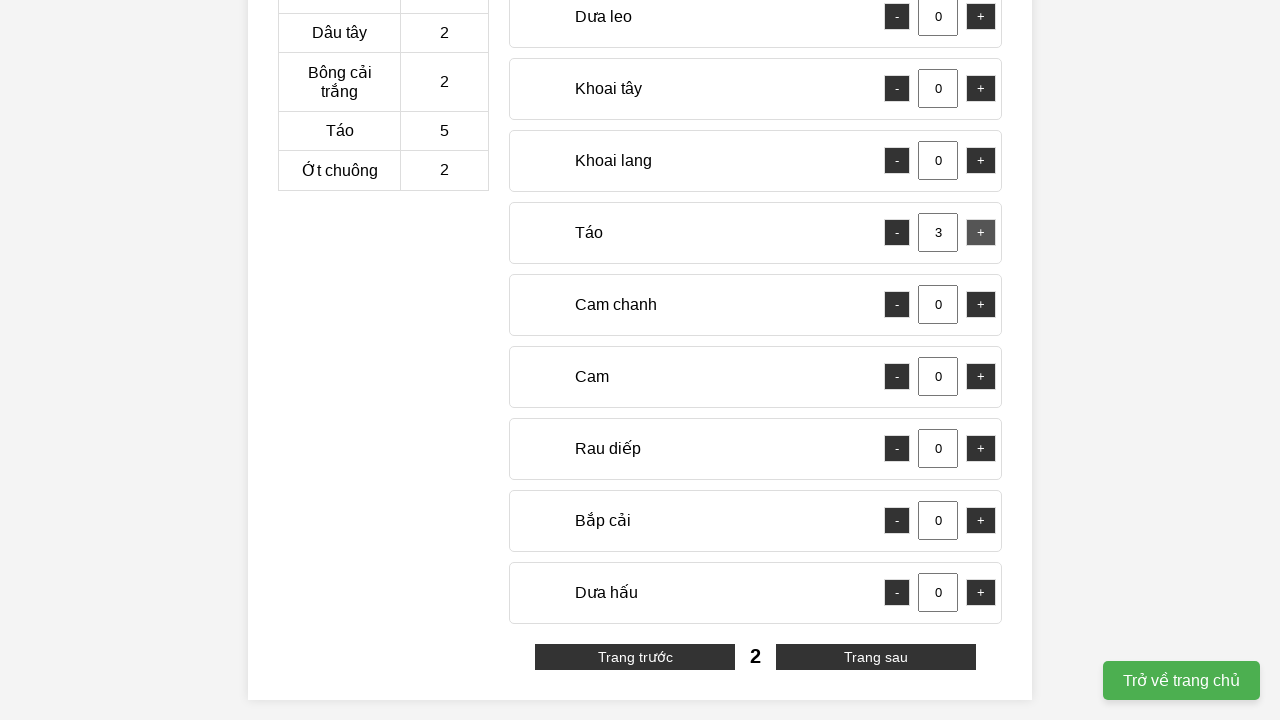

Waited 10ms before adding 'Táo' (click 4/5)
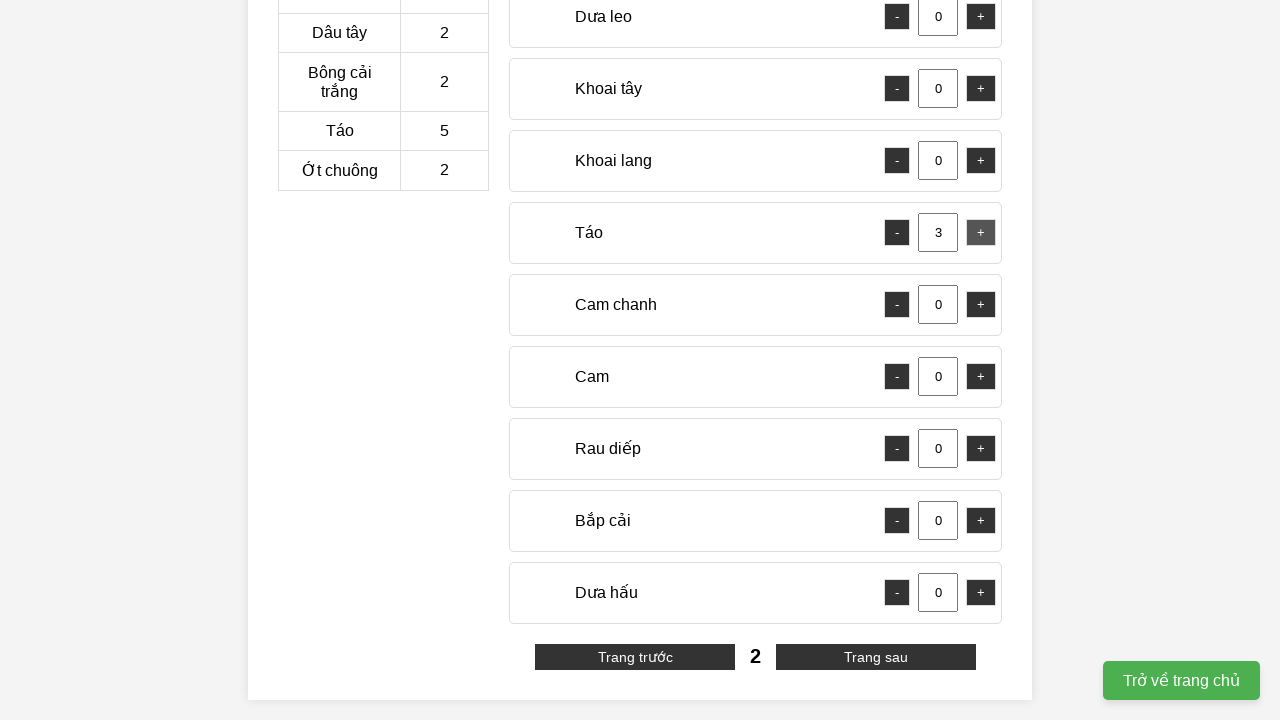

Clicked add button for 'Táo' (click 4/5) at (981, 233) on //div[contains(text(),'Táo')]/following-sibling::div//button[2]
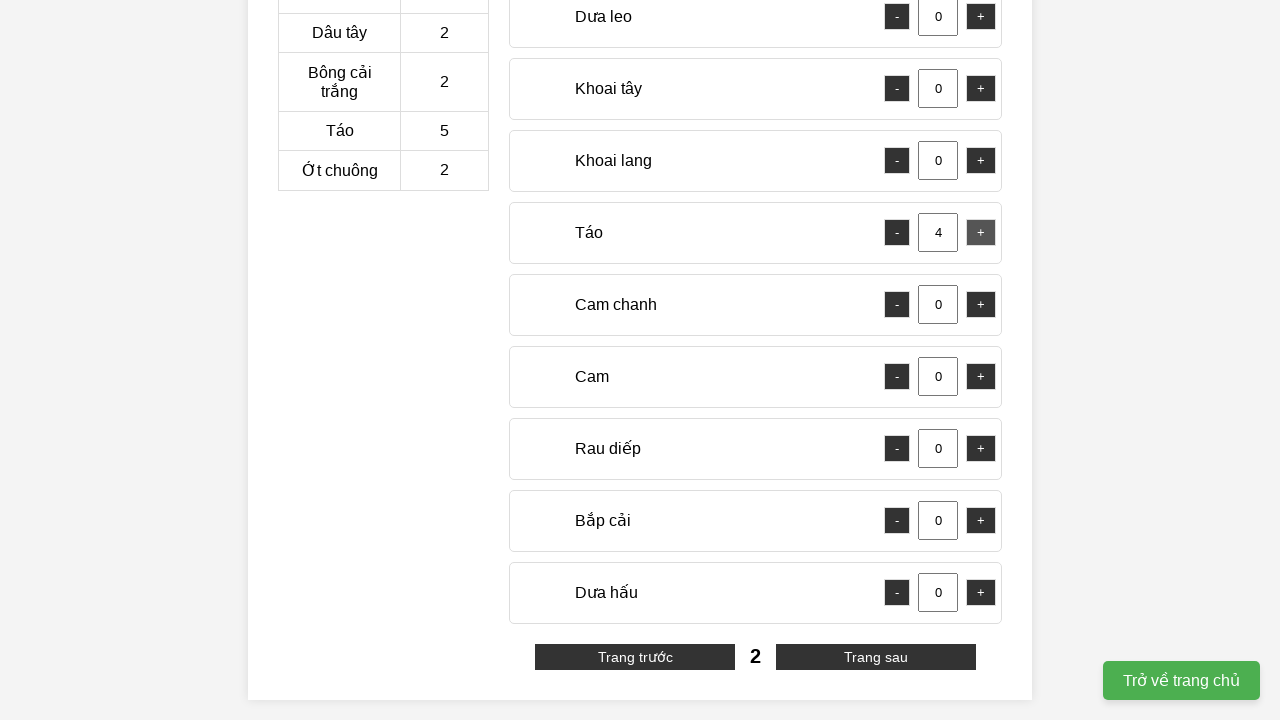

Waited 10ms before adding 'Táo' (click 5/5)
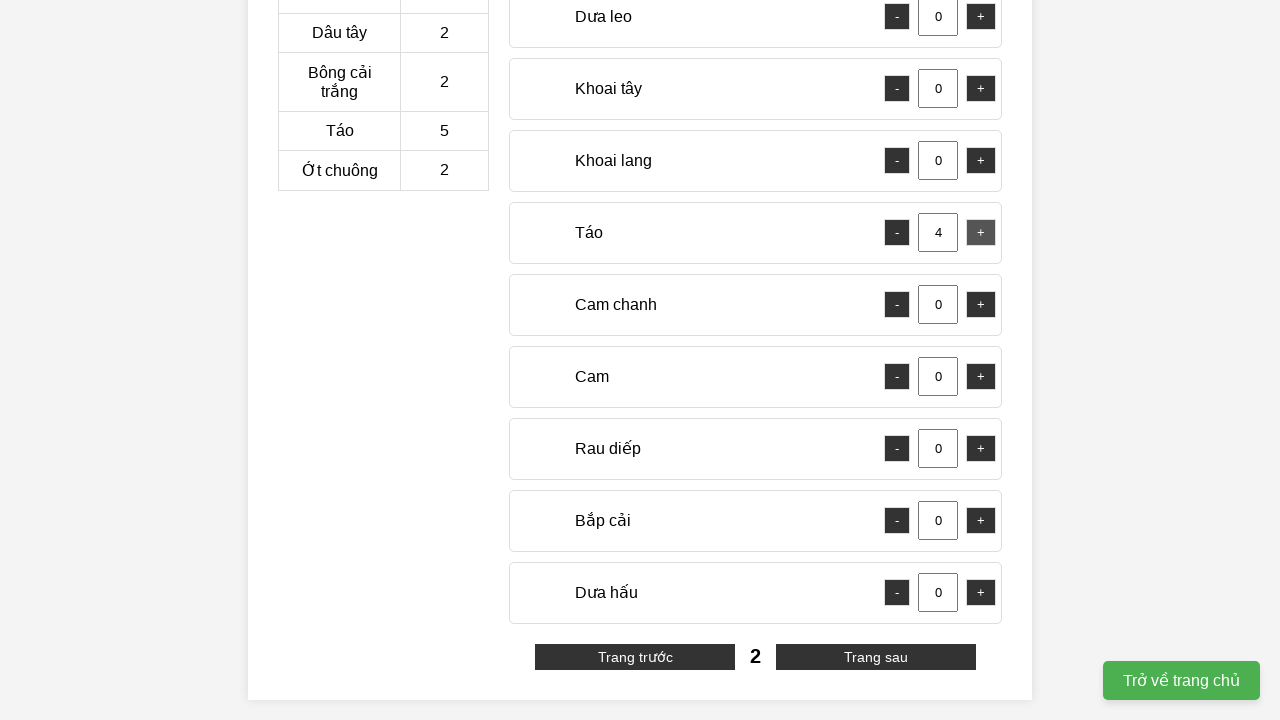

Clicked add button for 'Táo' (click 5/5) at (981, 233) on //div[contains(text(),'Táo')]/following-sibling::div//button[2]
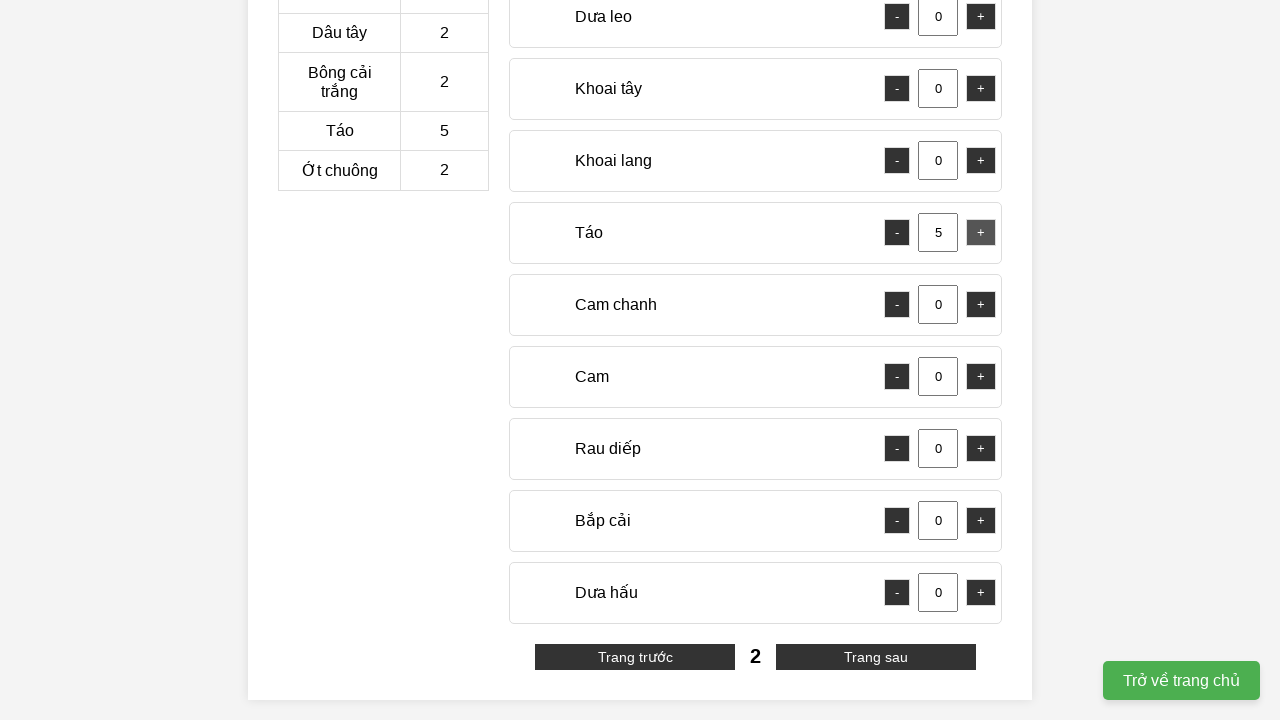

Clicked next page button to find 3 remaining product(s) at (876, 657) on xpath=//div[@class='pagination']//button[2]
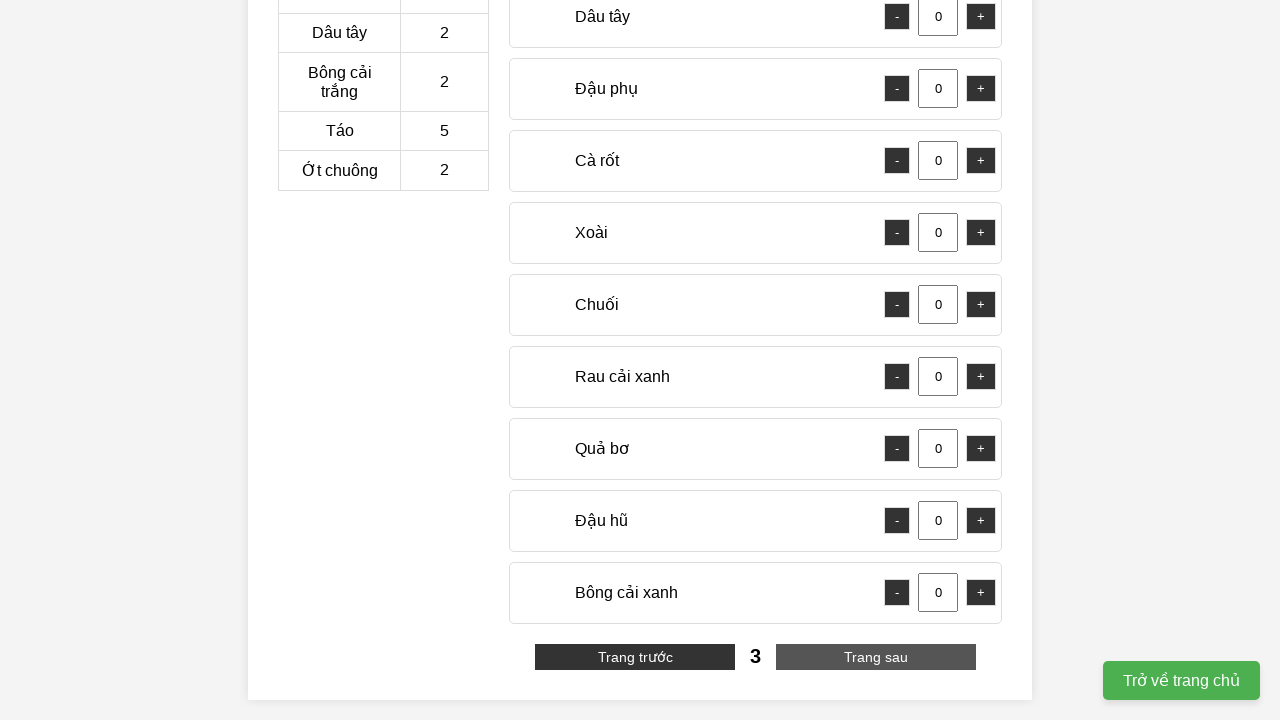

Product 'Chuối' is visible on current page
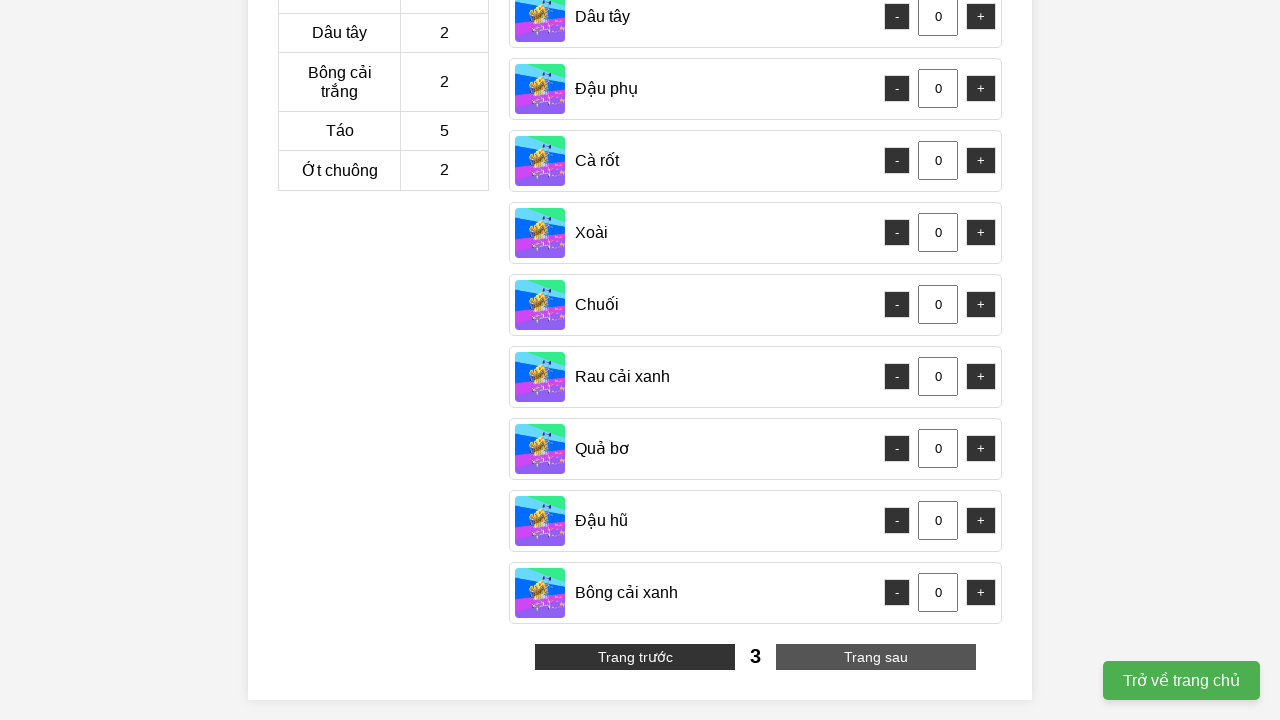

Waited 10ms before adding 'Chuối' (click 1/4)
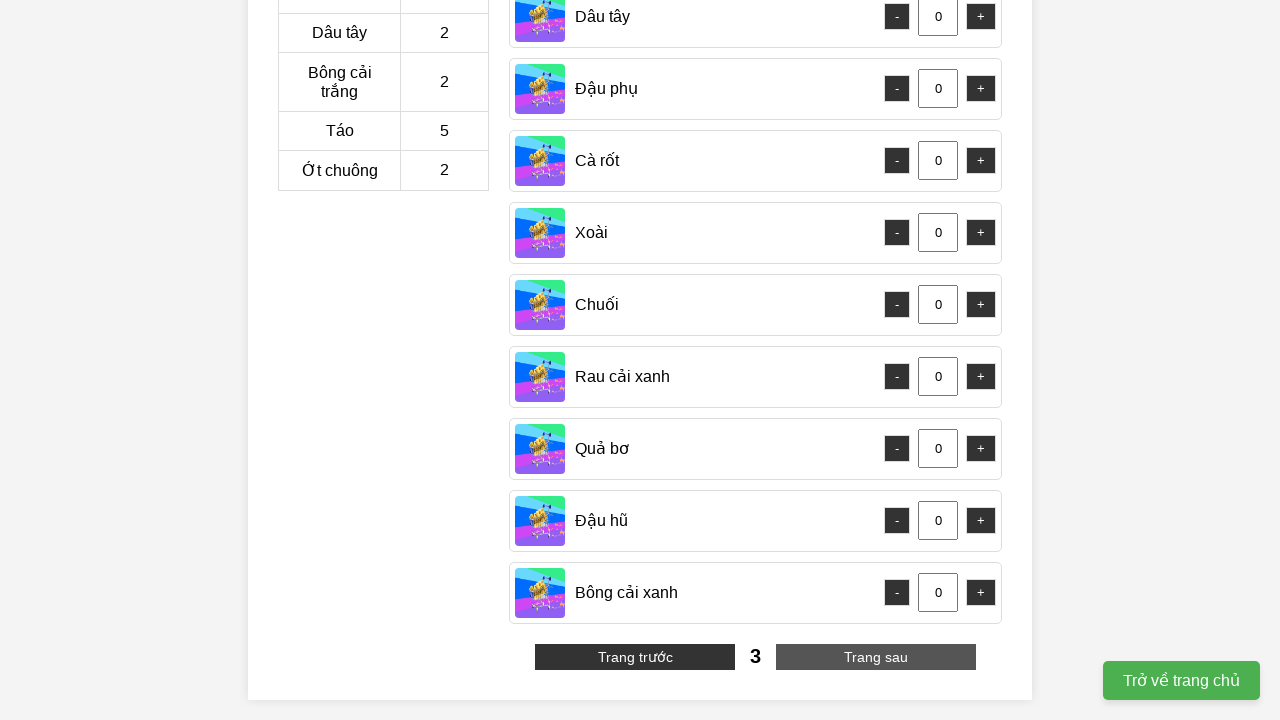

Clicked add button for 'Chuối' (click 1/4) at (981, 305) on //div[contains(text(),'Chuối')]/following-sibling::div//button[2]
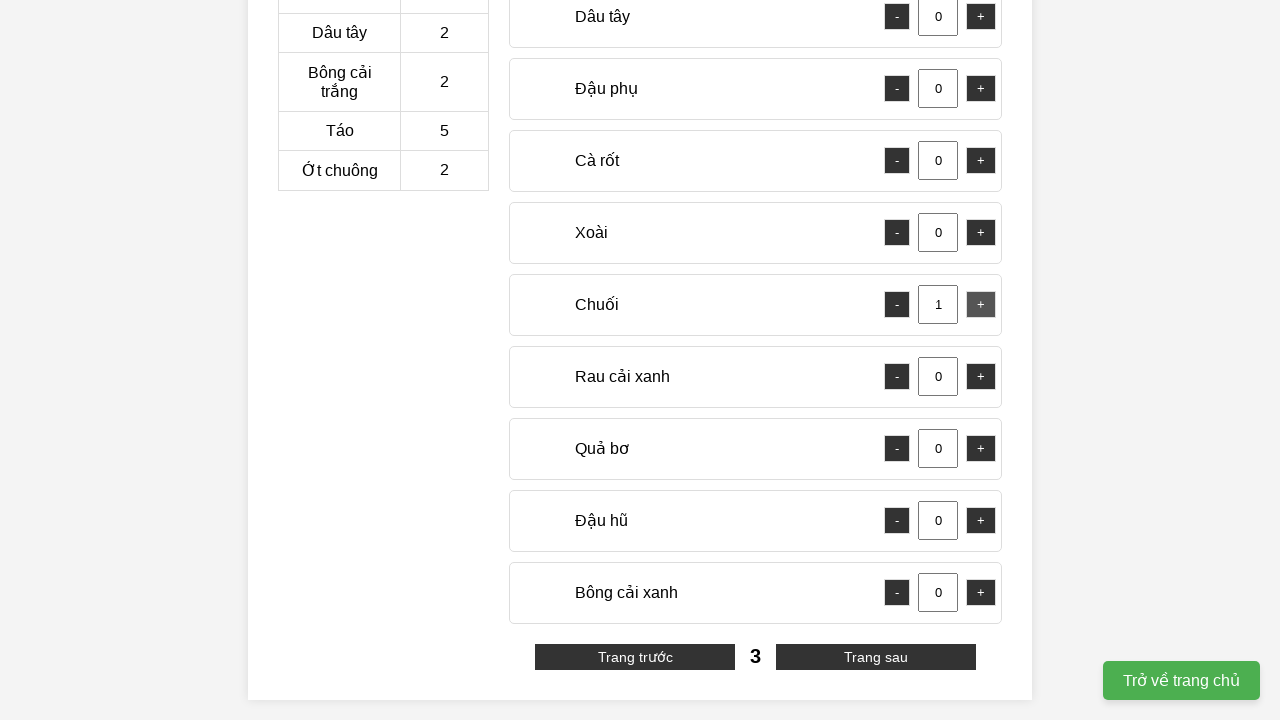

Waited 10ms before adding 'Chuối' (click 2/4)
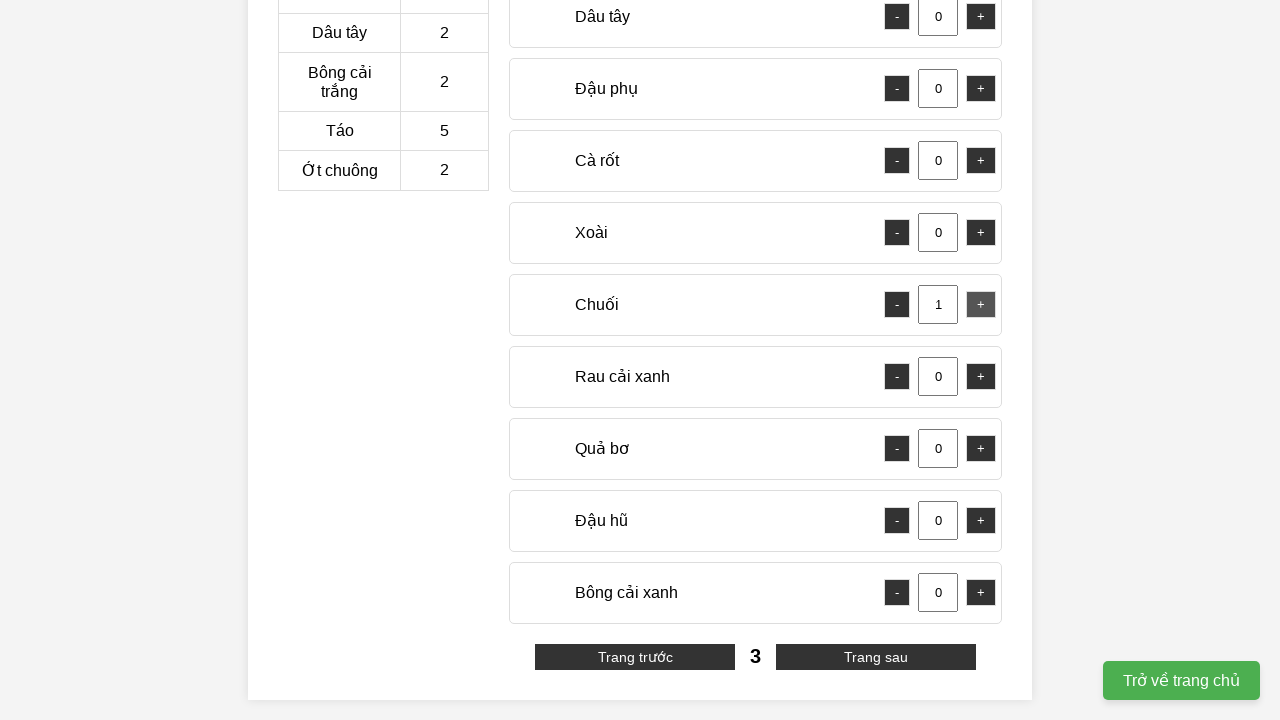

Clicked add button for 'Chuối' (click 2/4) at (981, 305) on //div[contains(text(),'Chuối')]/following-sibling::div//button[2]
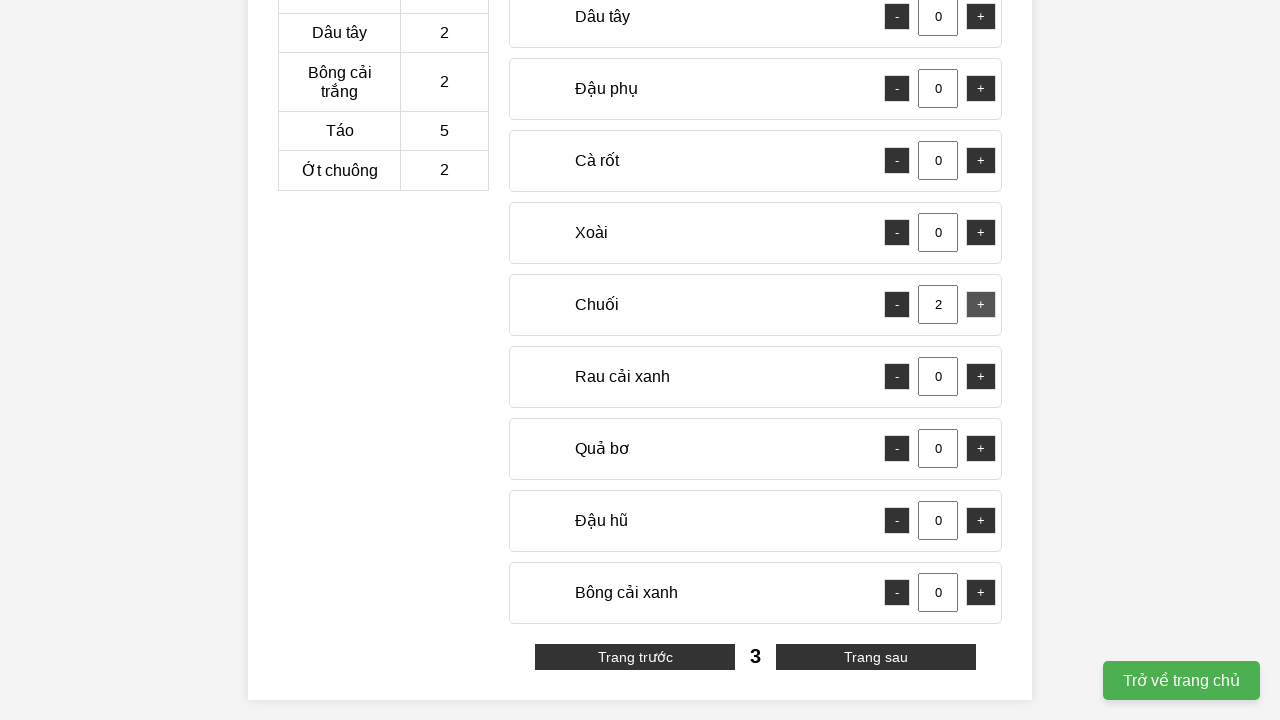

Waited 10ms before adding 'Chuối' (click 3/4)
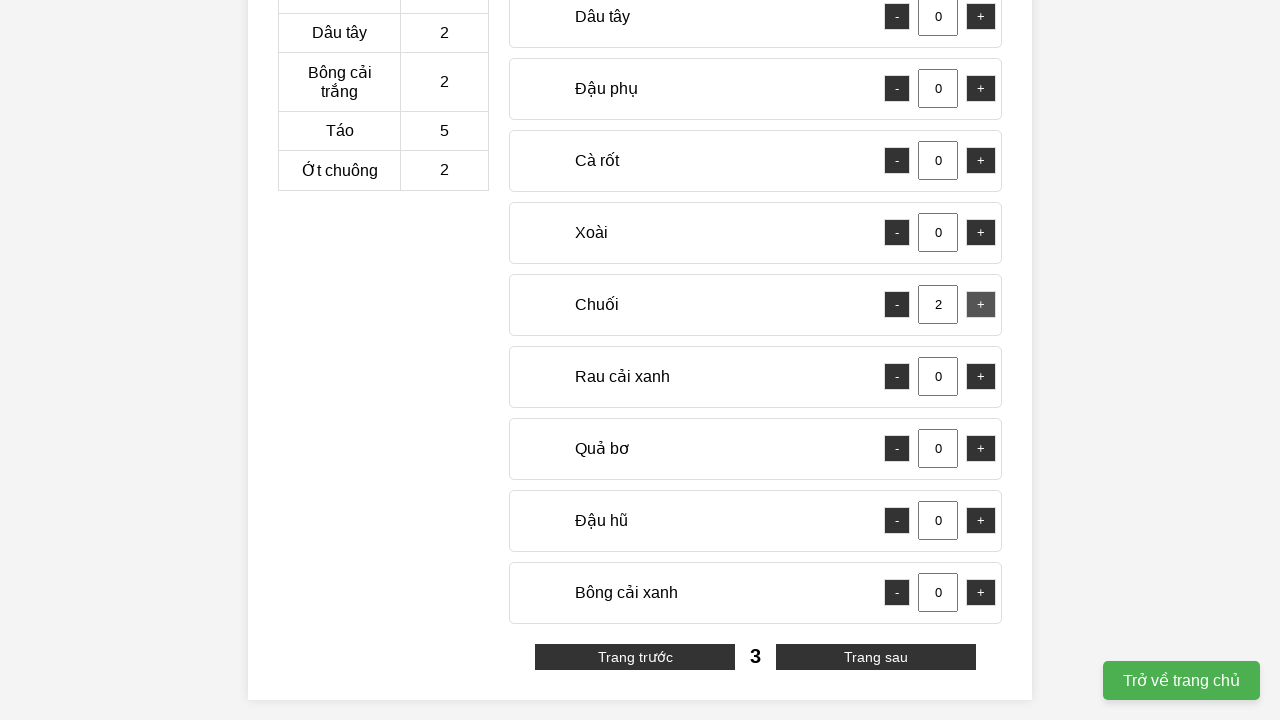

Clicked add button for 'Chuối' (click 3/4) at (981, 305) on //div[contains(text(),'Chuối')]/following-sibling::div//button[2]
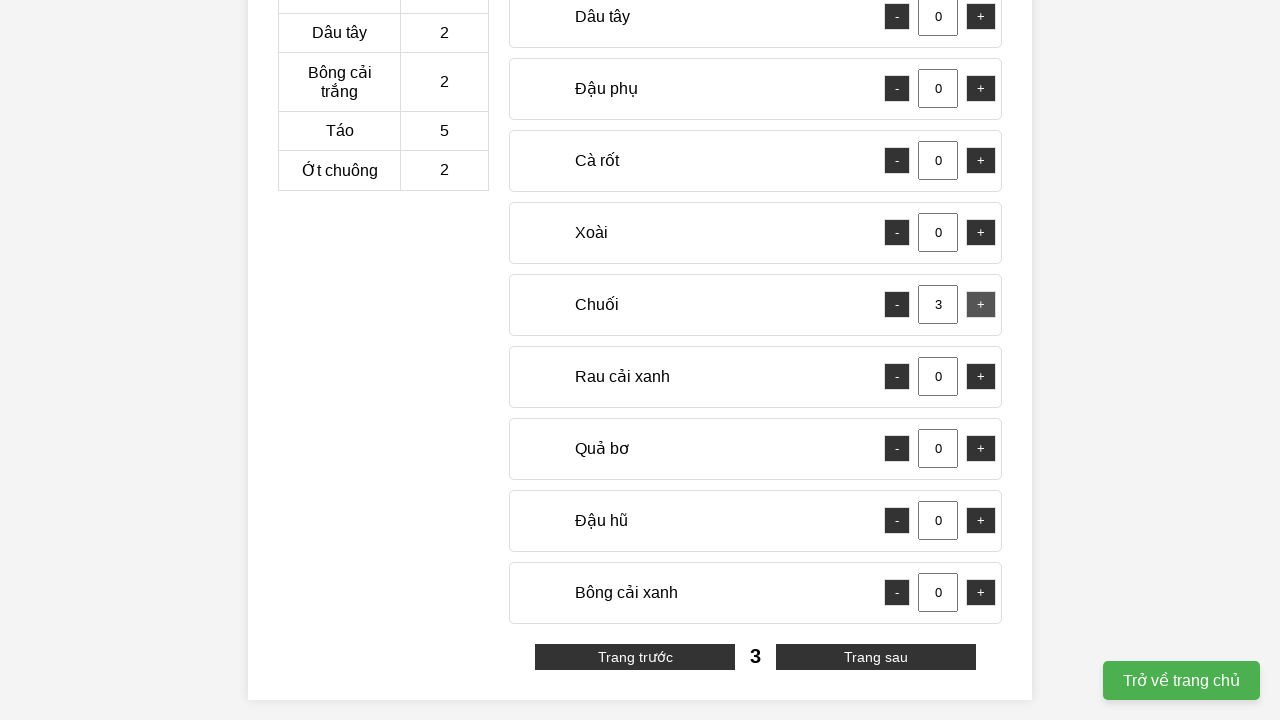

Waited 10ms before adding 'Chuối' (click 4/4)
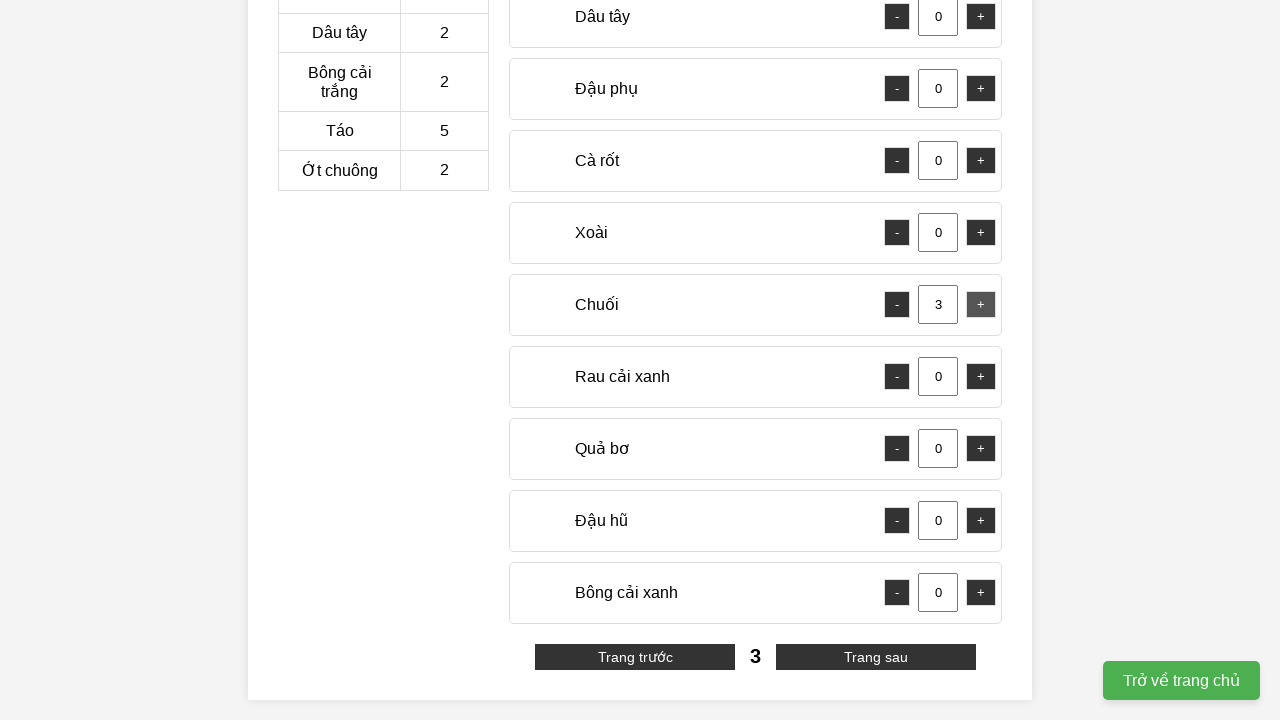

Clicked add button for 'Chuối' (click 4/4) at (981, 305) on //div[contains(text(),'Chuối')]/following-sibling::div//button[2]
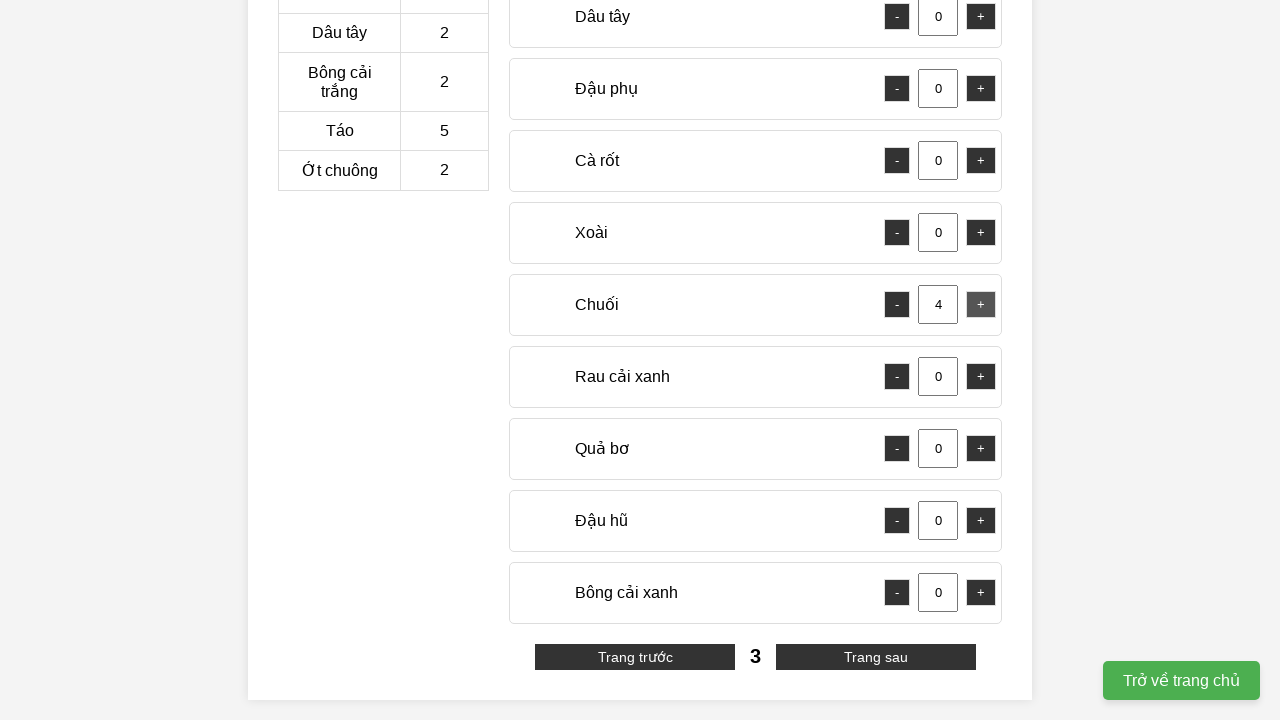

Product 'Dâu tây' is visible on current page
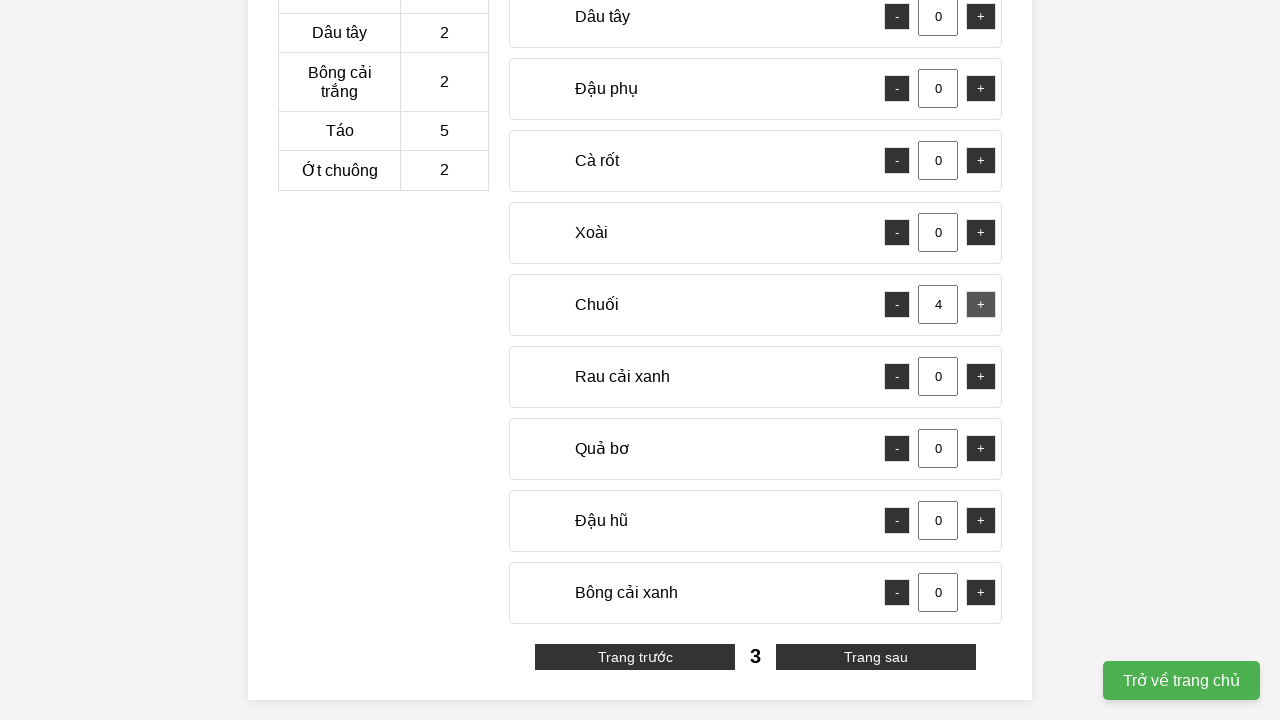

Waited 10ms before adding 'Dâu tây' (click 1/2)
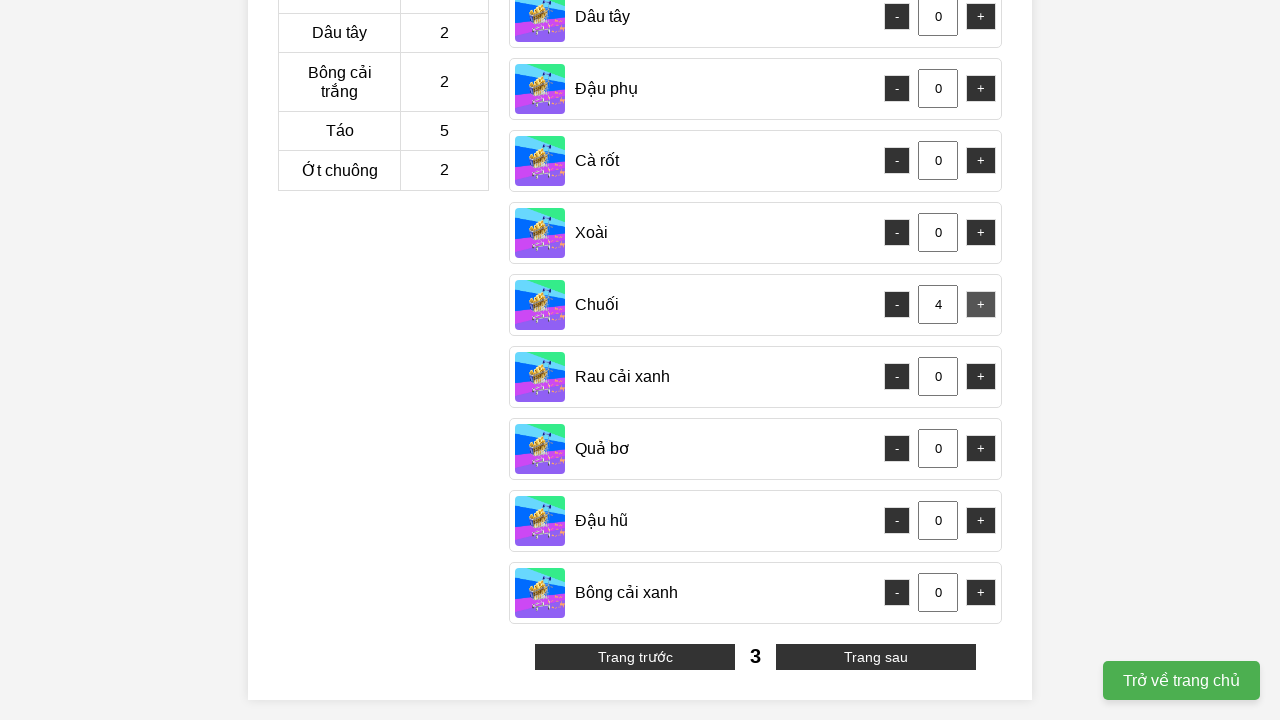

Clicked add button for 'Dâu tây' (click 1/2) at (981, 17) on //div[contains(text(),'Dâu tây')]/following-sibling::div//button[2]
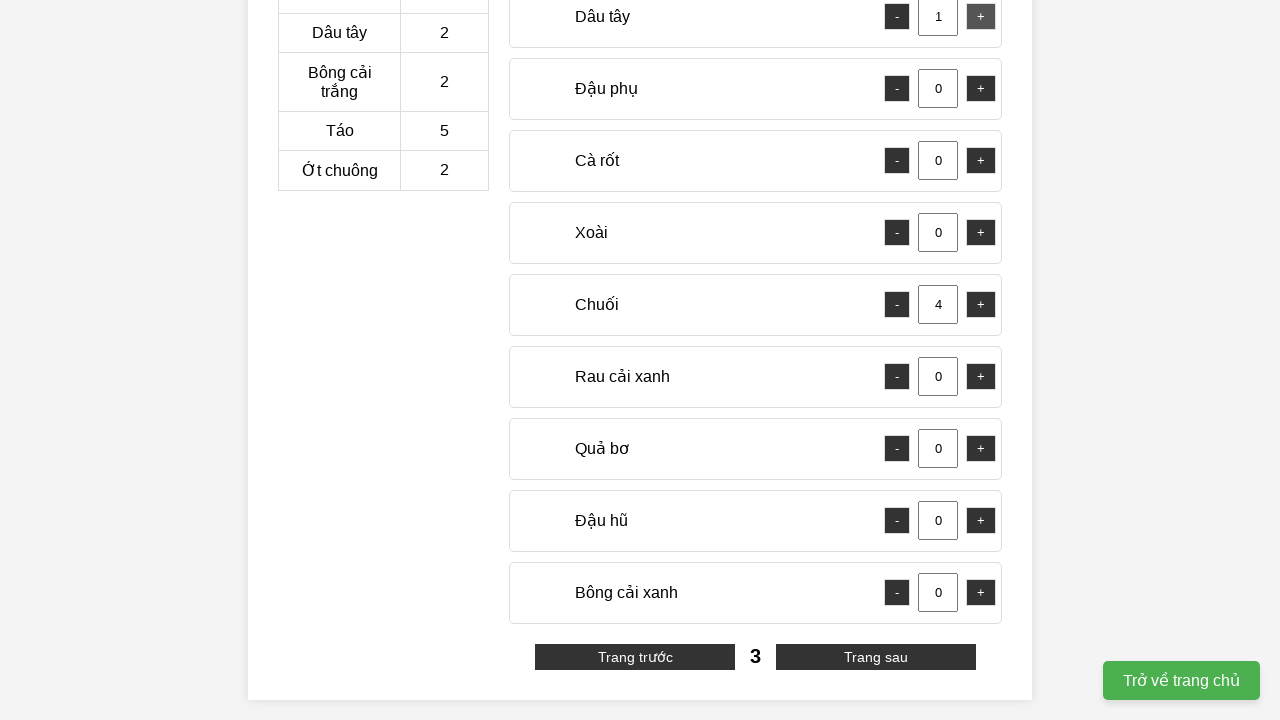

Waited 10ms before adding 'Dâu tây' (click 2/2)
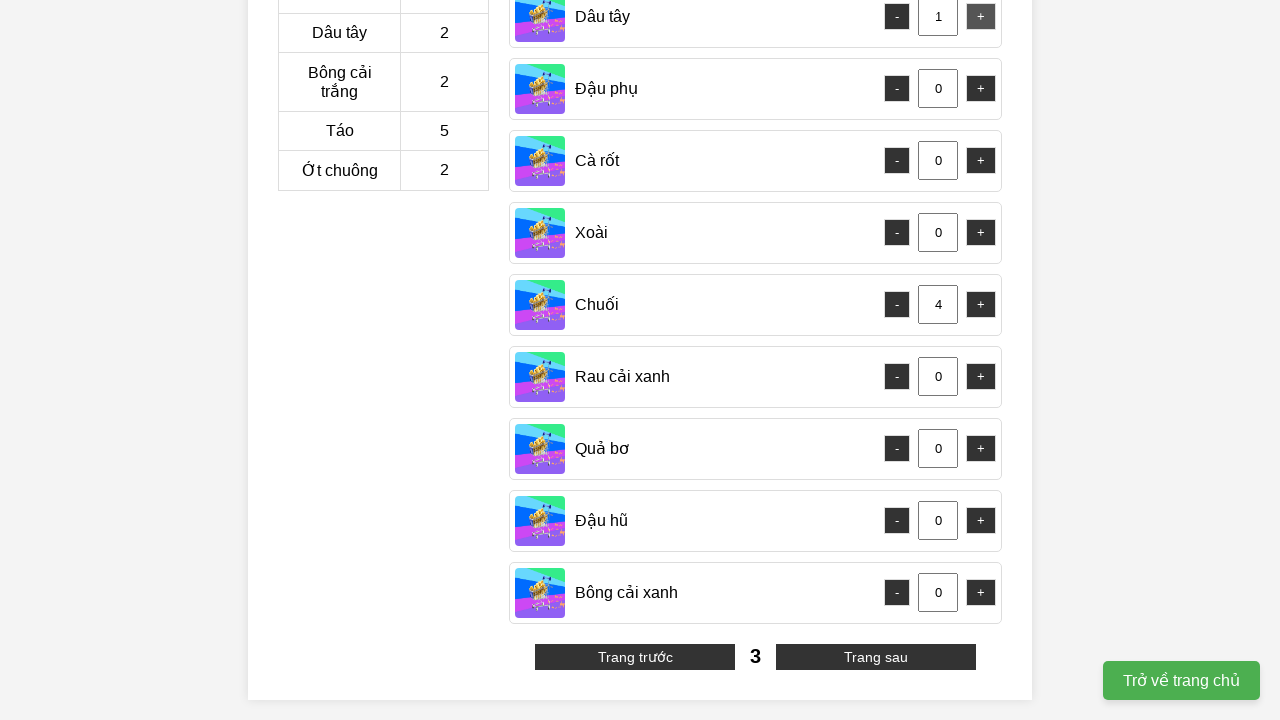

Clicked add button for 'Dâu tây' (click 2/2) at (981, 17) on //div[contains(text(),'Dâu tây')]/following-sibling::div//button[2]
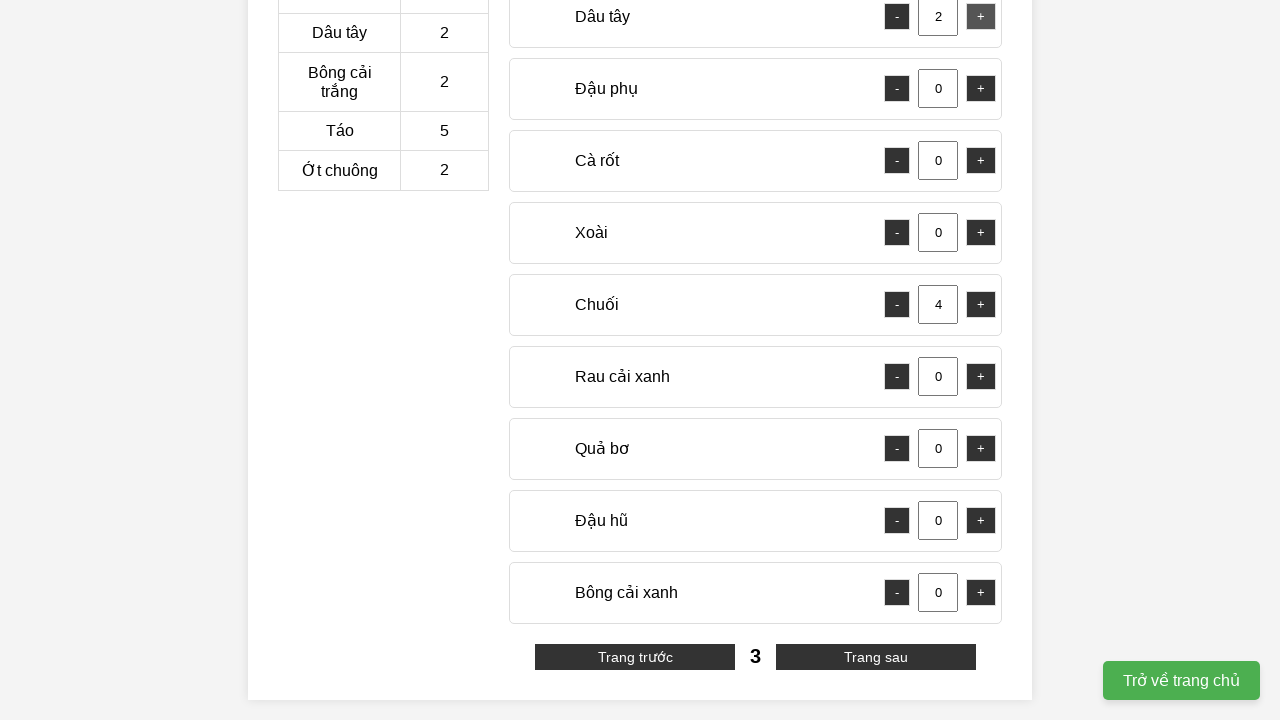

Product 'Bông cải trắng' is visible on current page
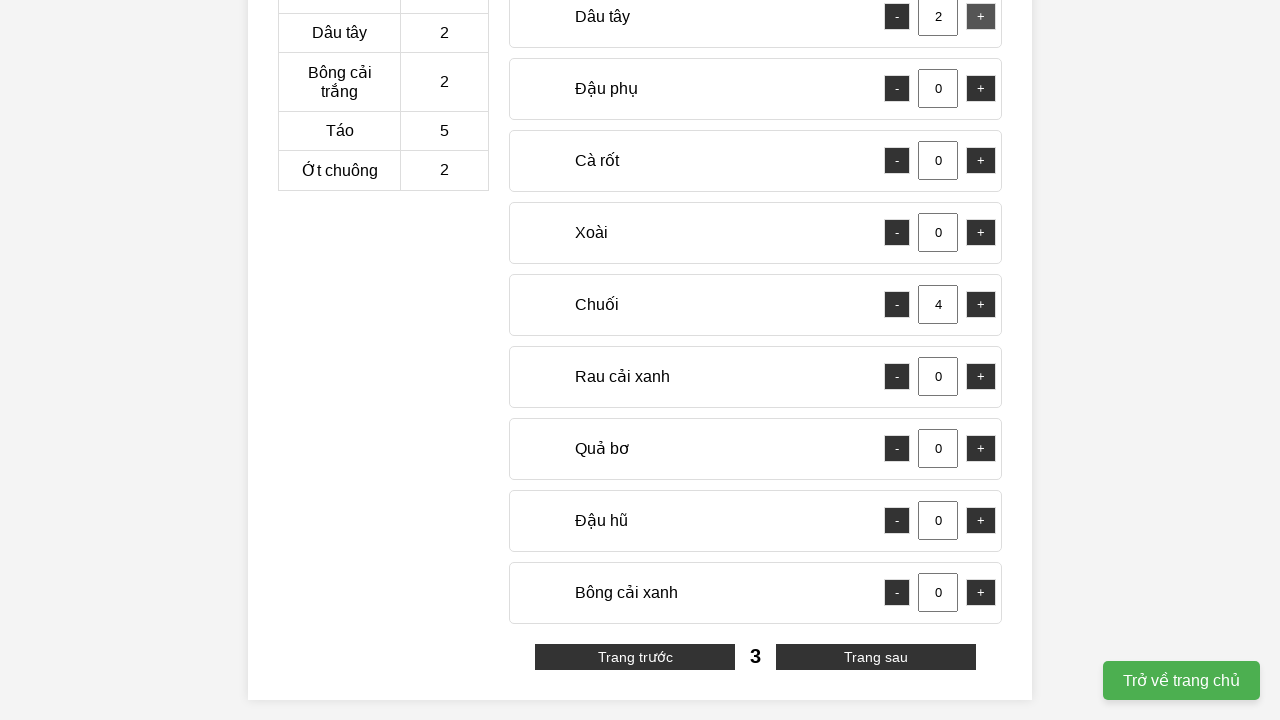

Waited 10ms before adding 'Bông cải trắng' (click 1/2)
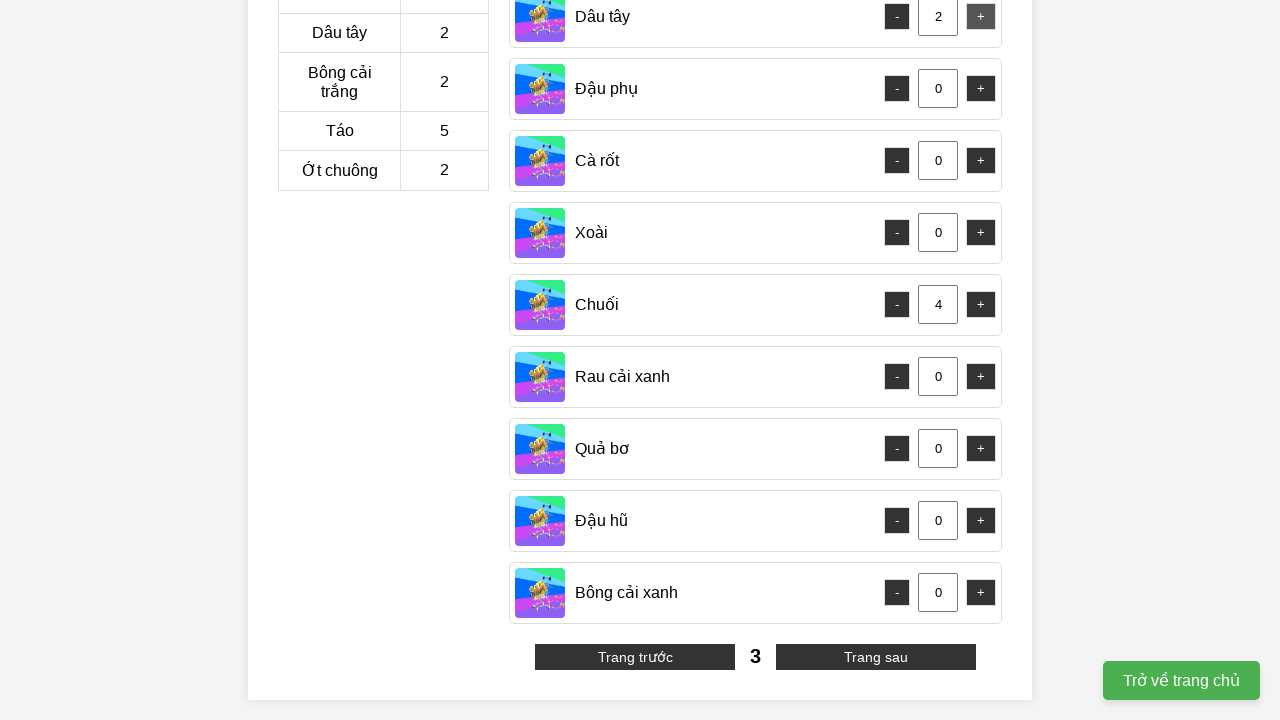

Clicked add button for 'Bông cải trắng' (click 1/2) at (981, 361) on //div[contains(text(),'Bông cải trắng')]/following-sibling::div//button[2]
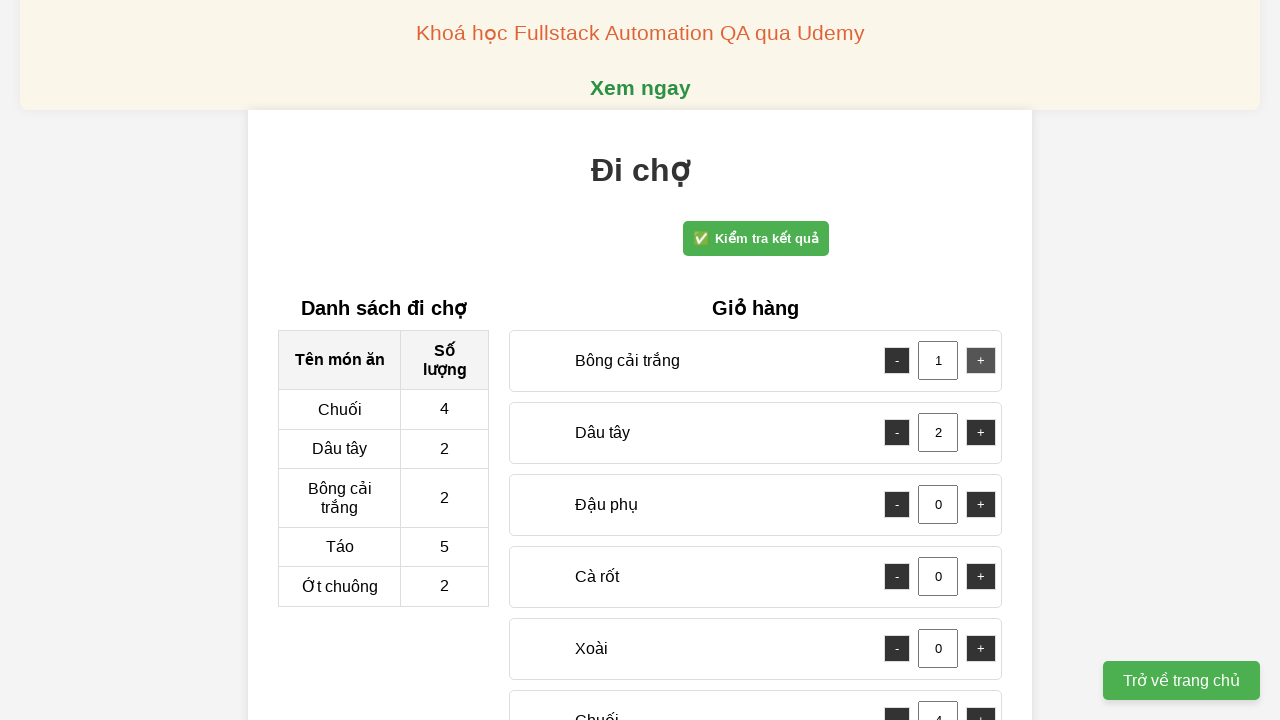

Waited 10ms before adding 'Bông cải trắng' (click 2/2)
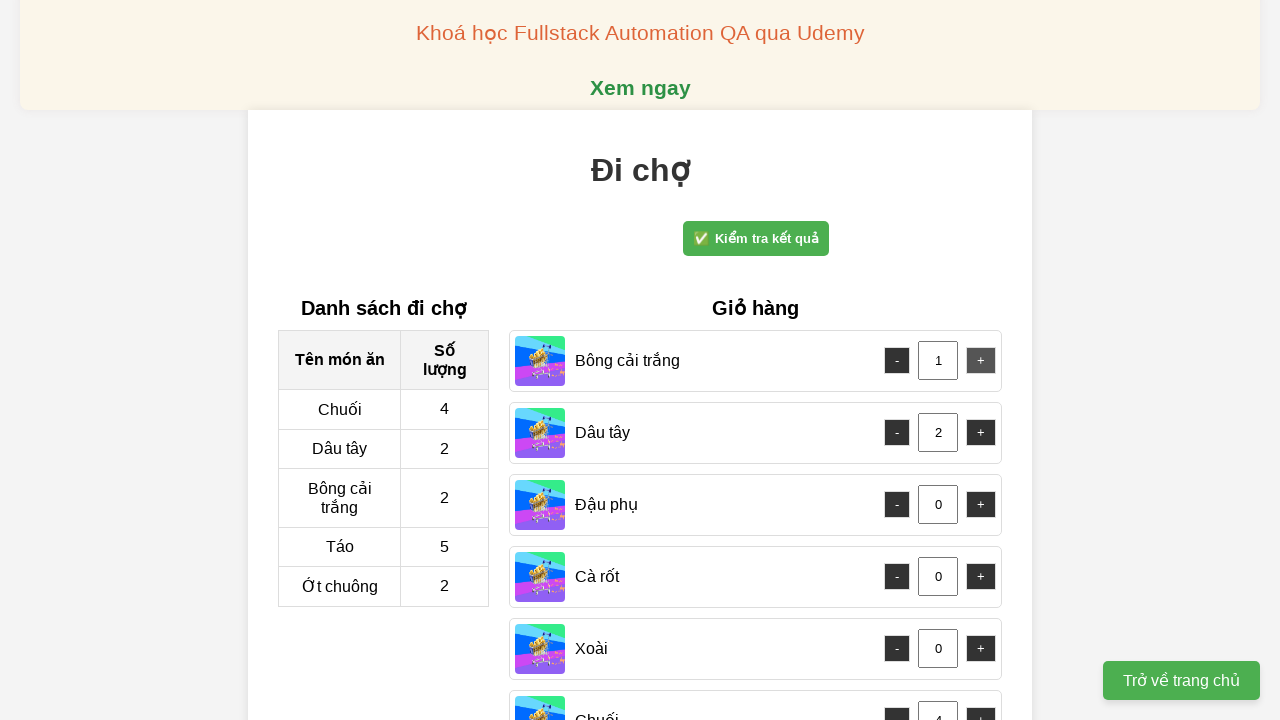

Clicked add button for 'Bông cải trắng' (click 2/2) at (981, 361) on //div[contains(text(),'Bông cải trắng')]/following-sibling::div//button[2]
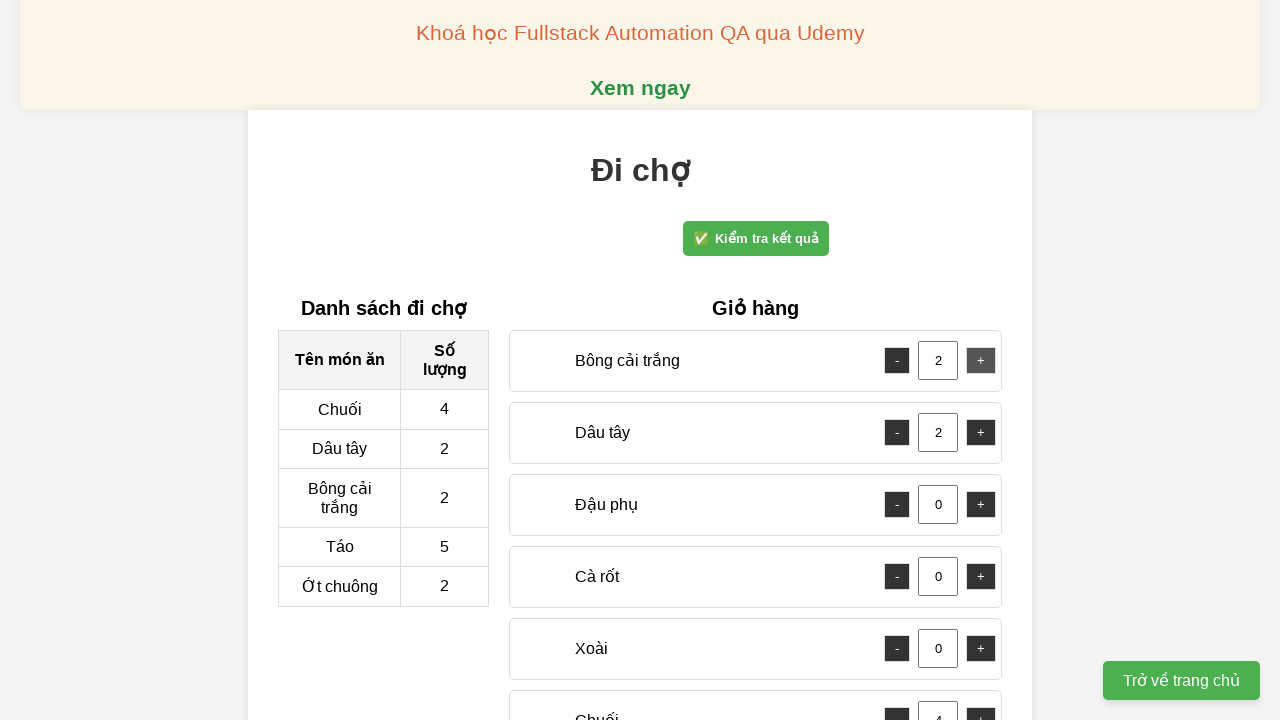

Registered dialog handler to capture result message
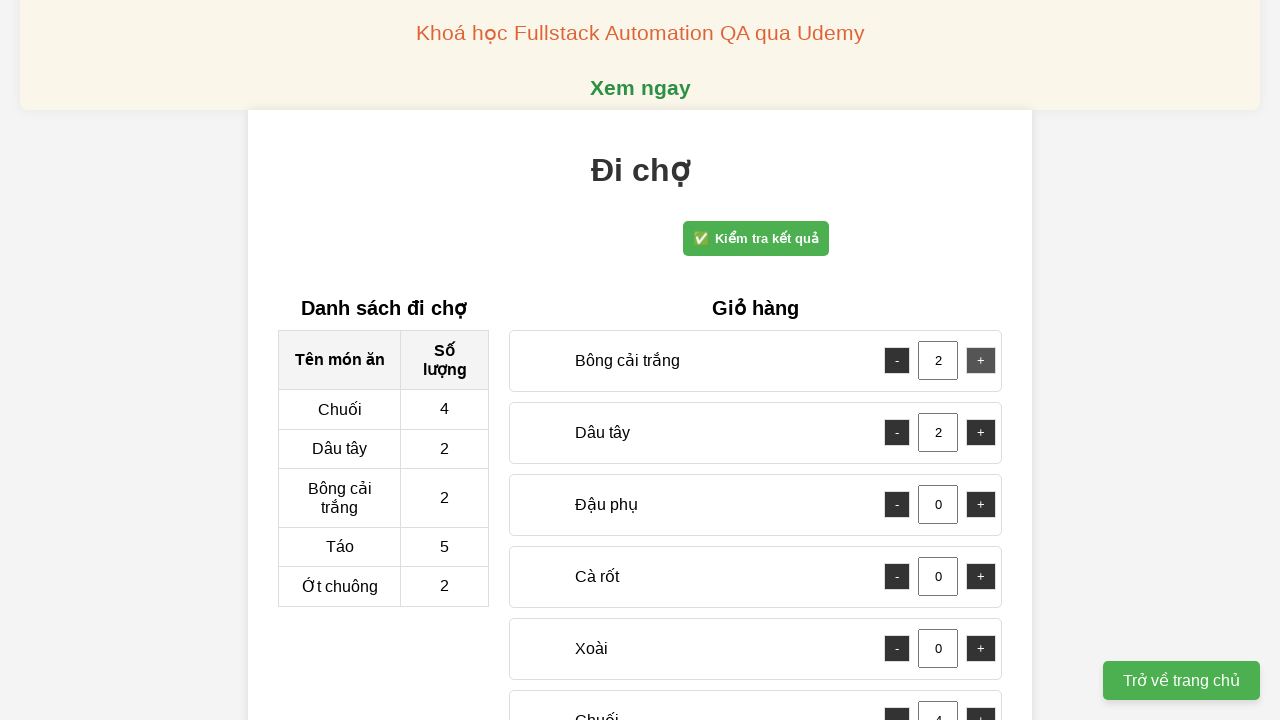

Clicked check result button at (756, 238) on xpath=//button[@class='check-result']
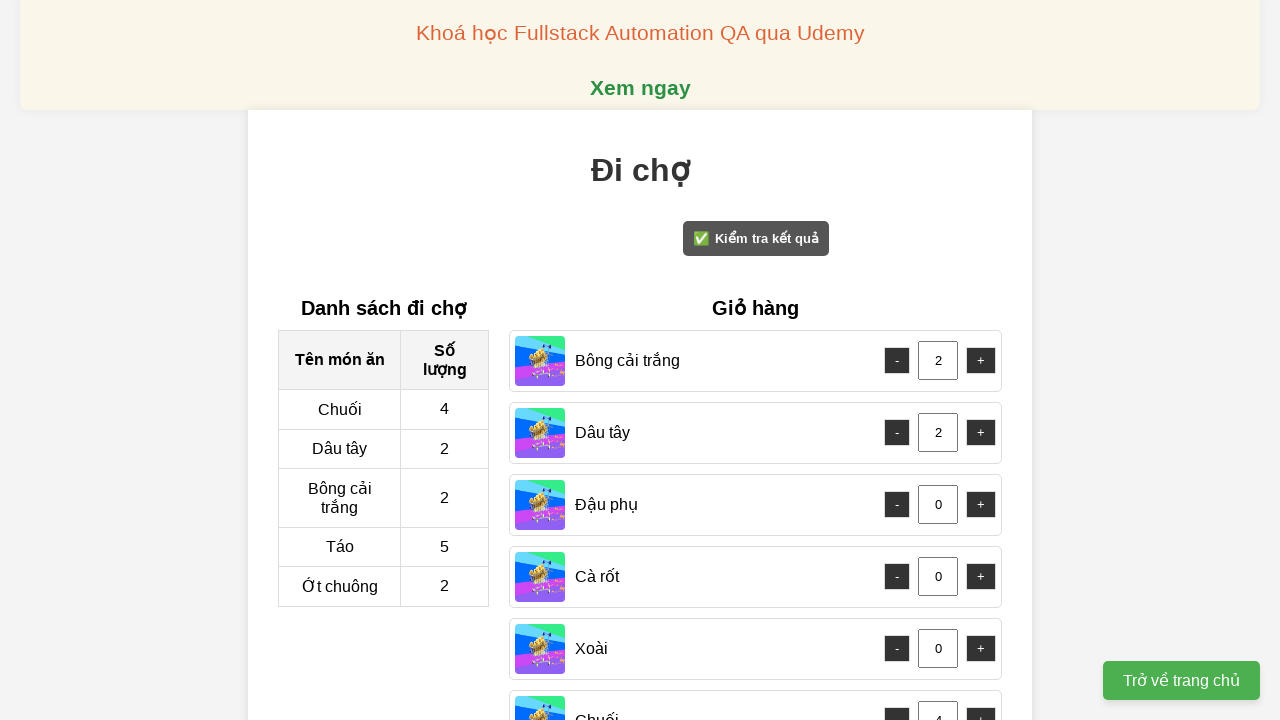

Waited 500ms for result dialog to be processed
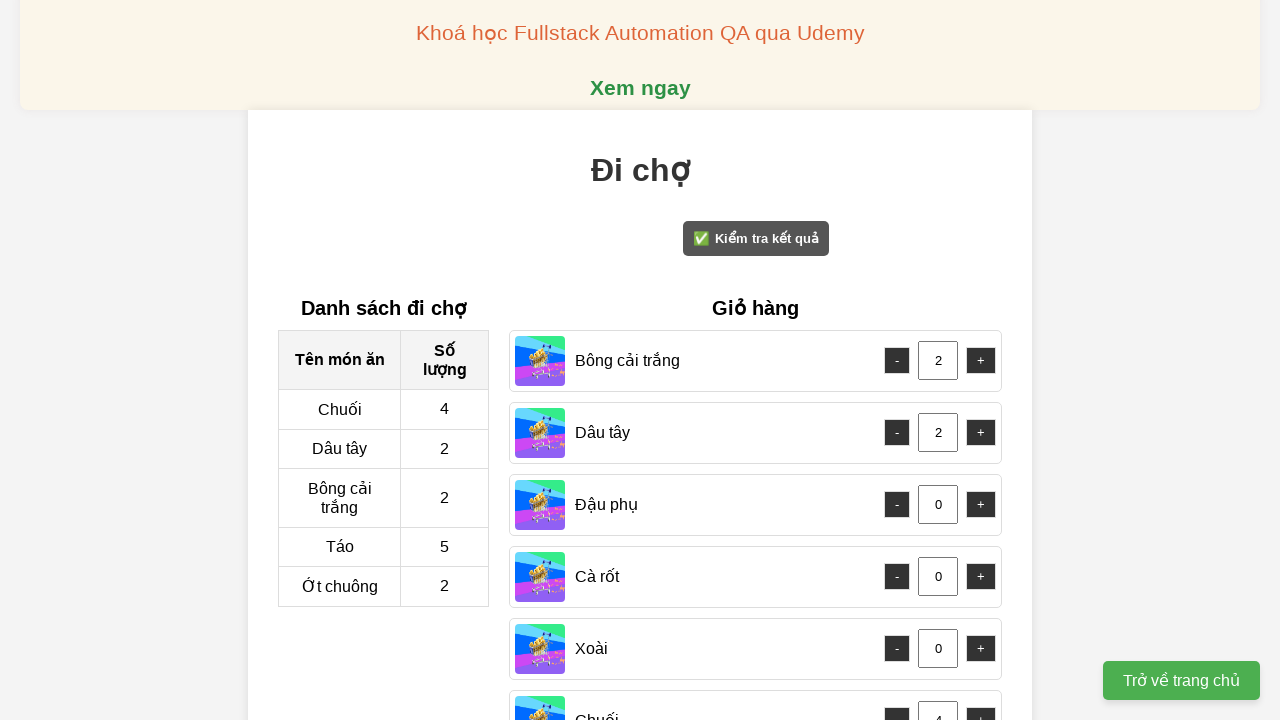

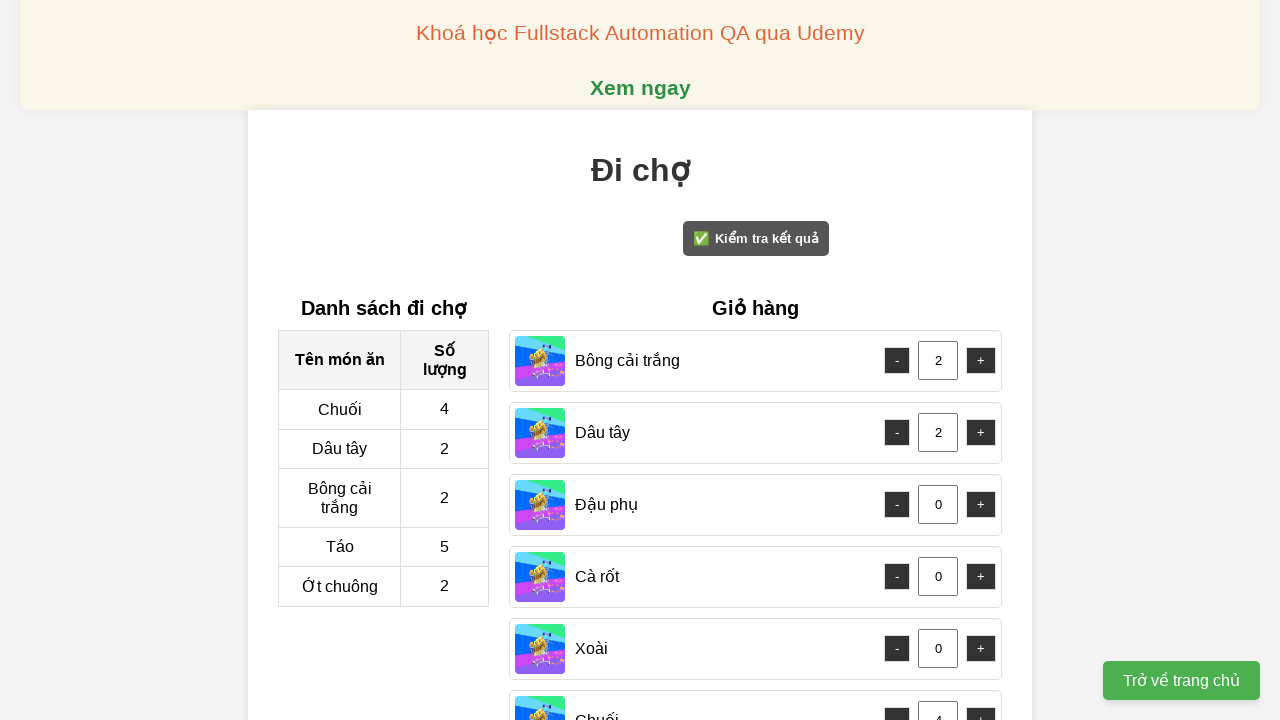